Tests infinite scroll page by scrolling down 750 pixels 10 times and then scrolling back up 750 pixels 10 times using JavaScript execution

Starting URL: https://practice.cydeo.com/infinite_scroll

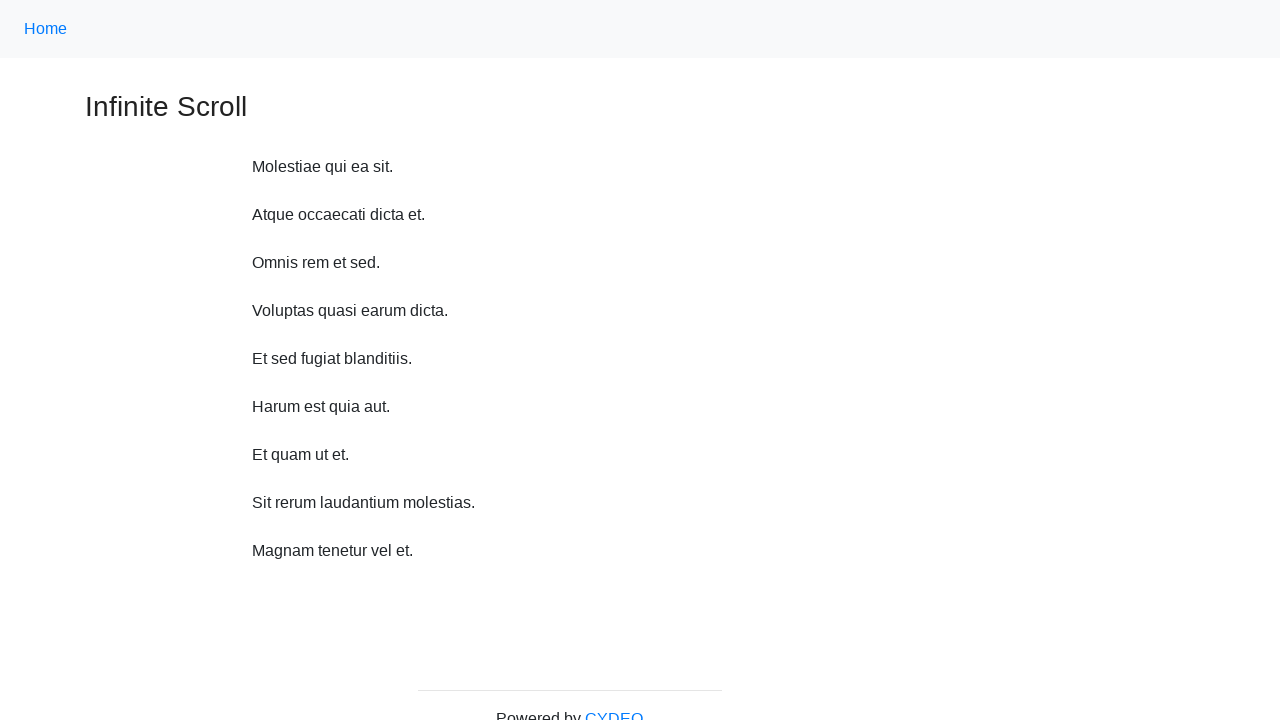

Waited 1 second before scrolling
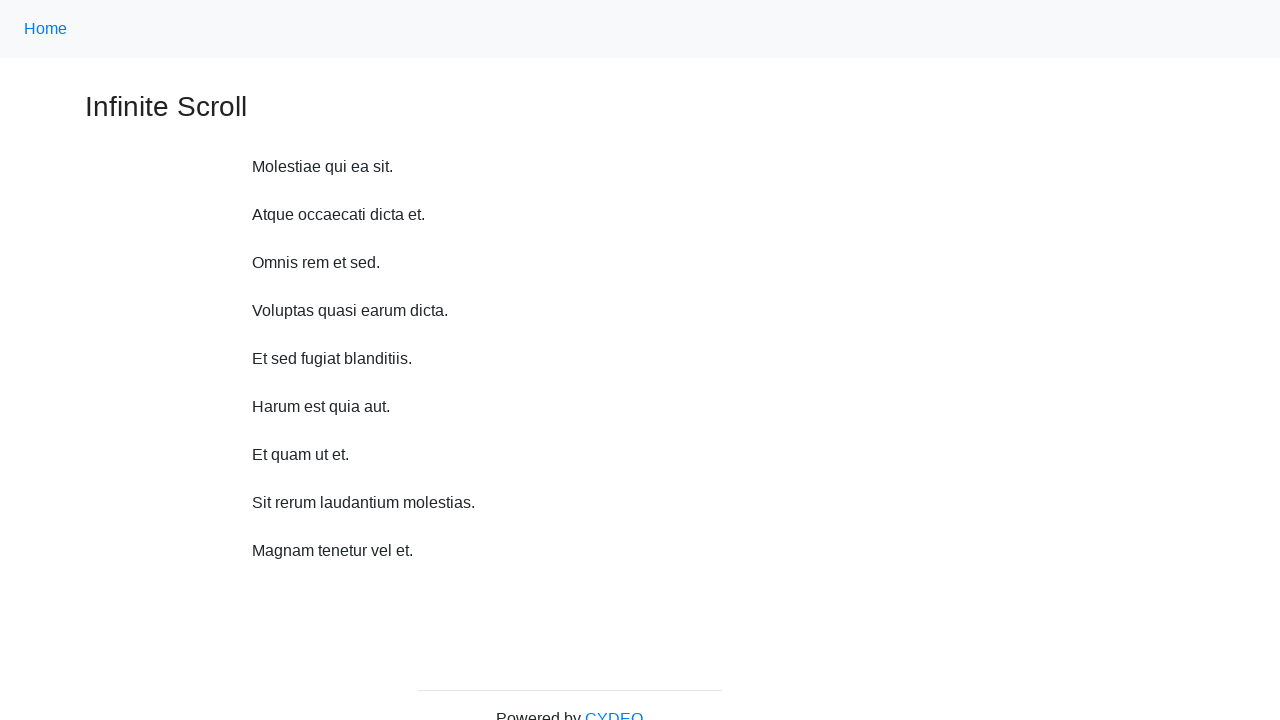

Scrolled down 750 pixels (iteration 1 of 10)
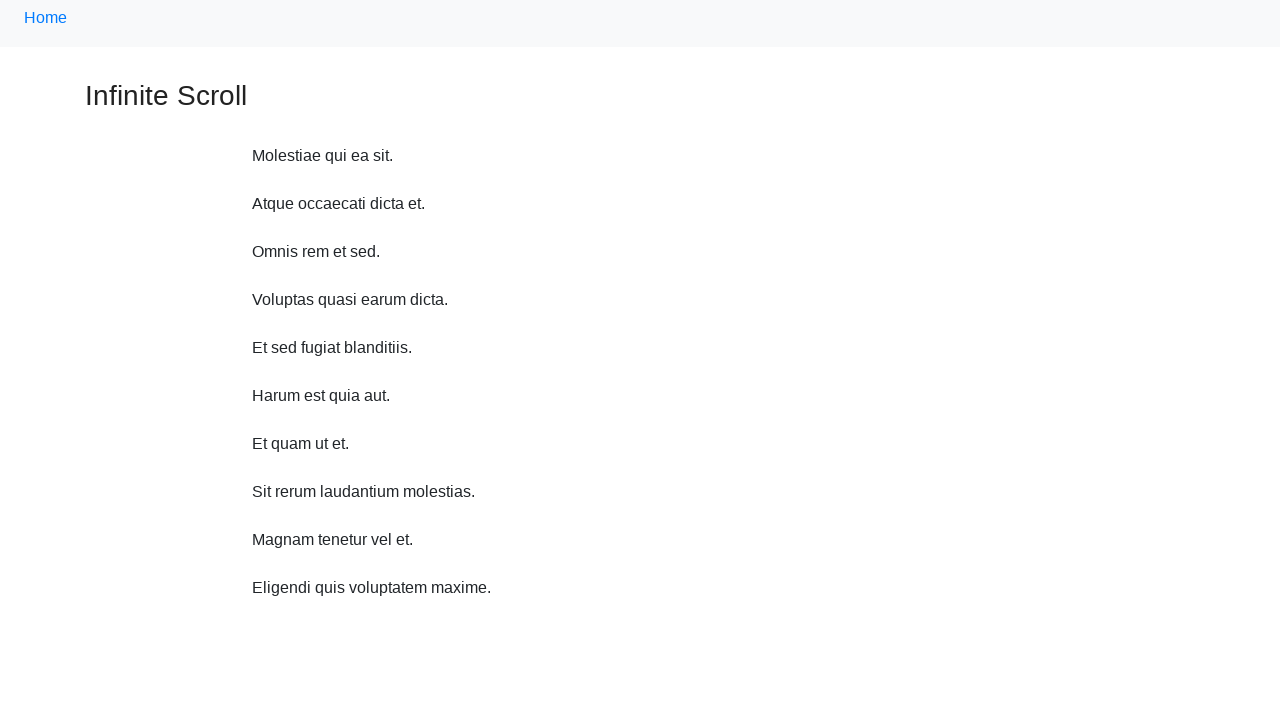

Waited 1 second before scrolling
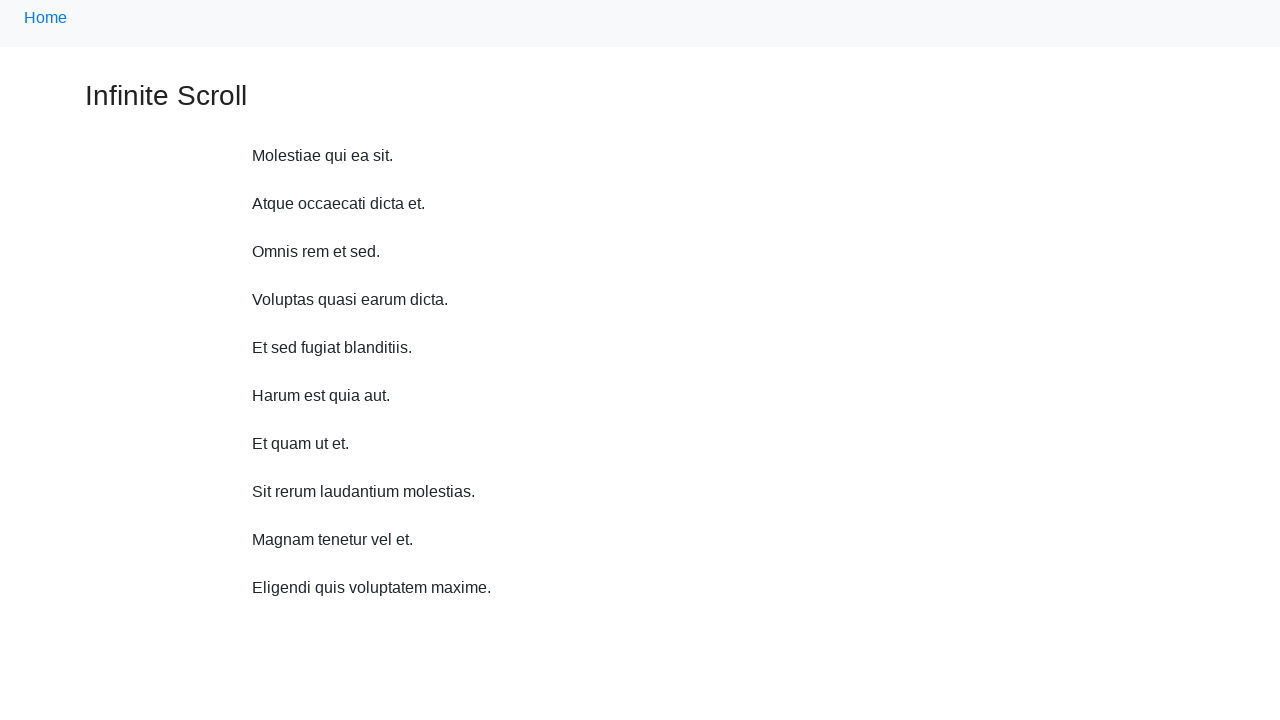

Scrolled down 750 pixels (iteration 2 of 10)
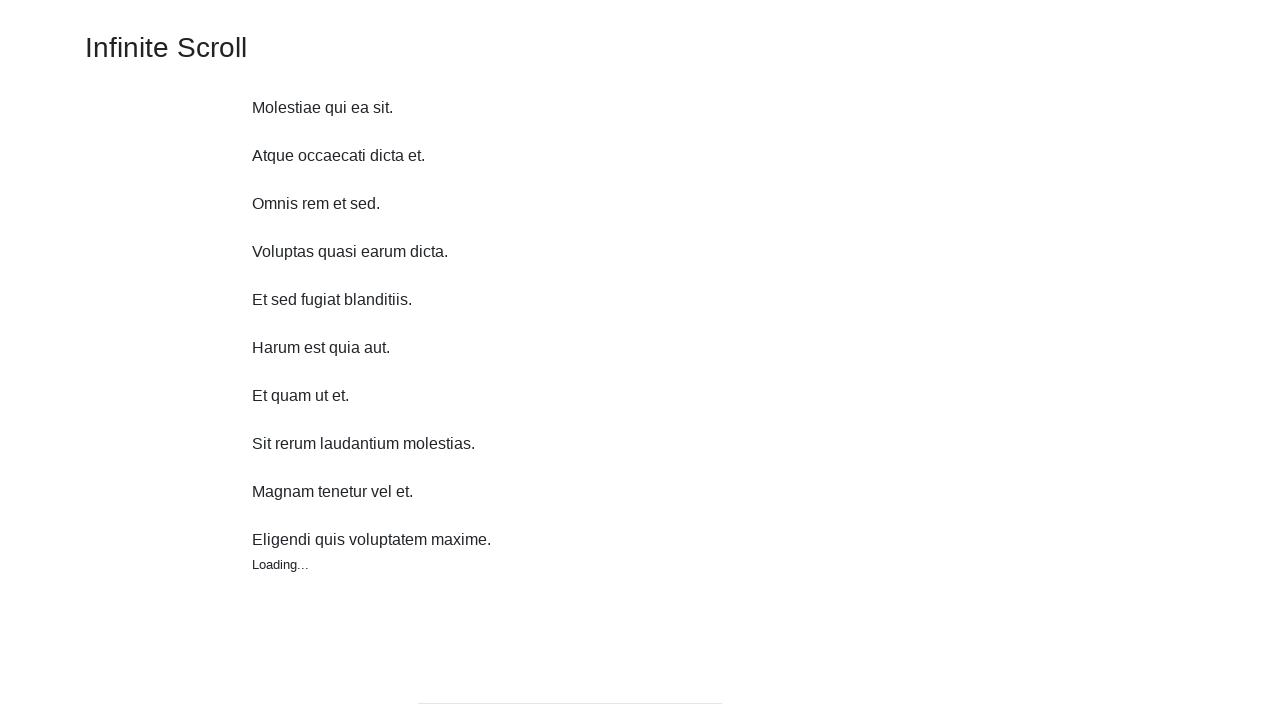

Waited 1 second before scrolling
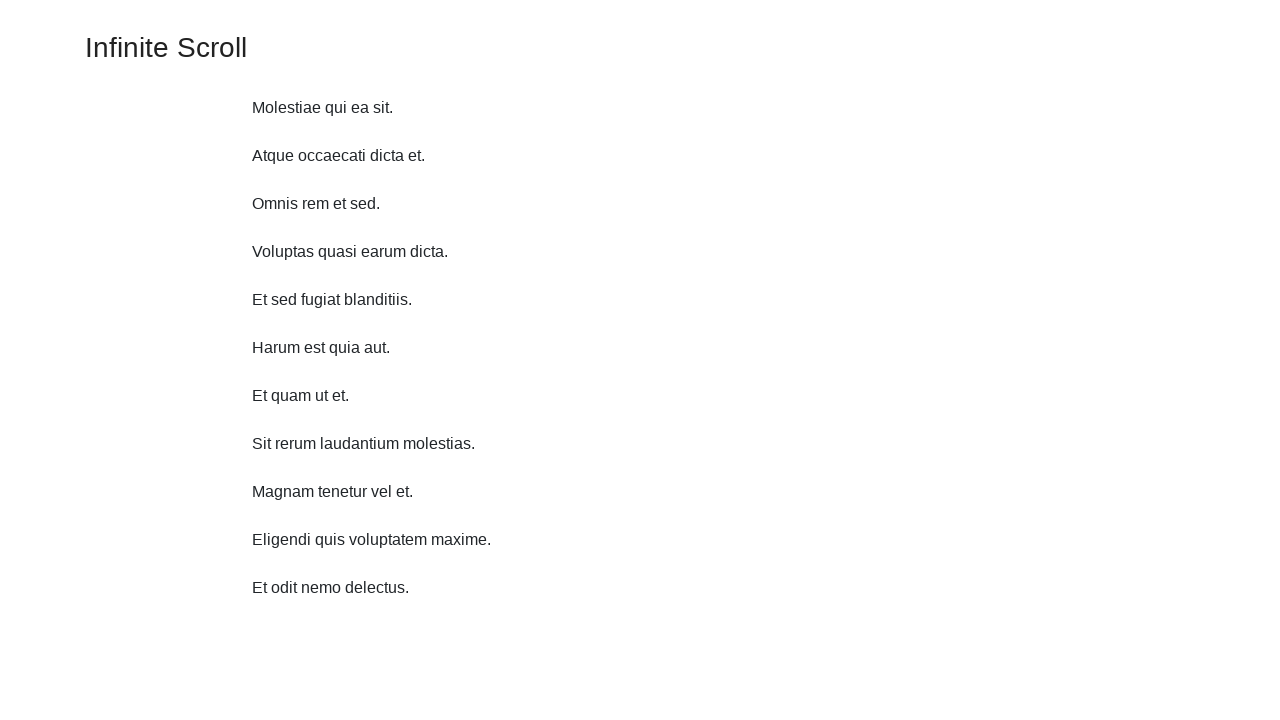

Scrolled down 750 pixels (iteration 3 of 10)
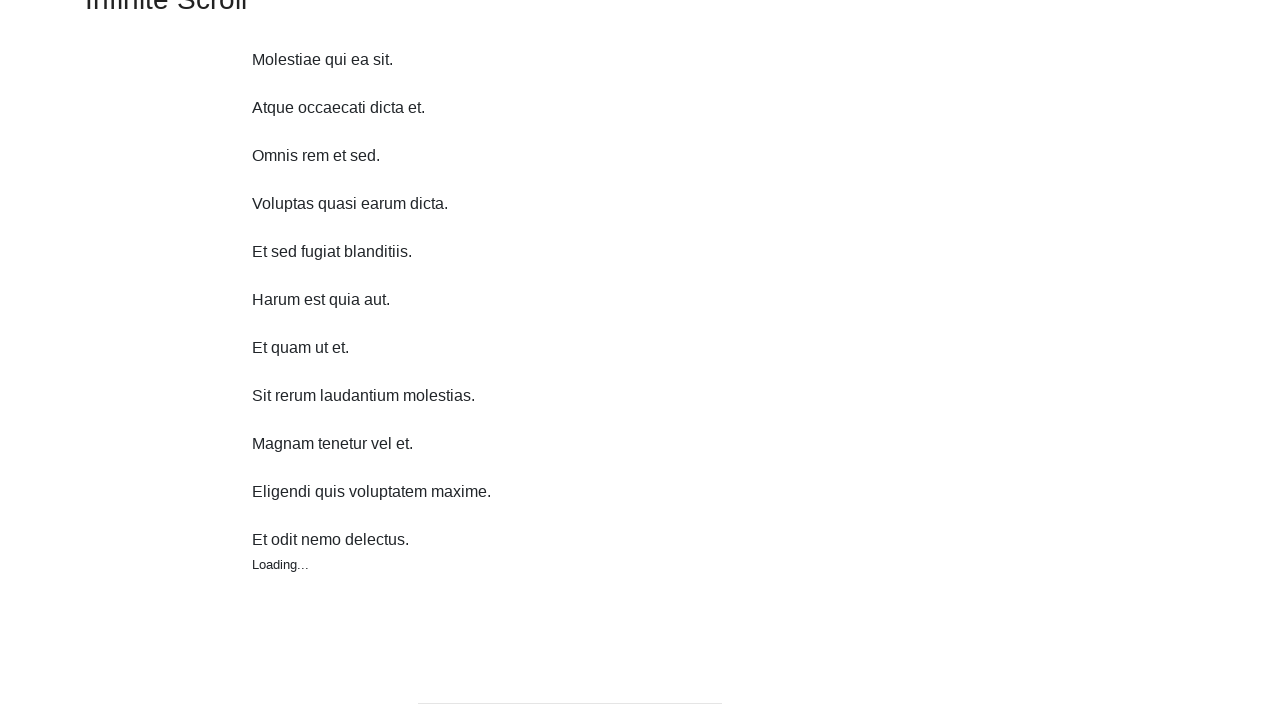

Waited 1 second before scrolling
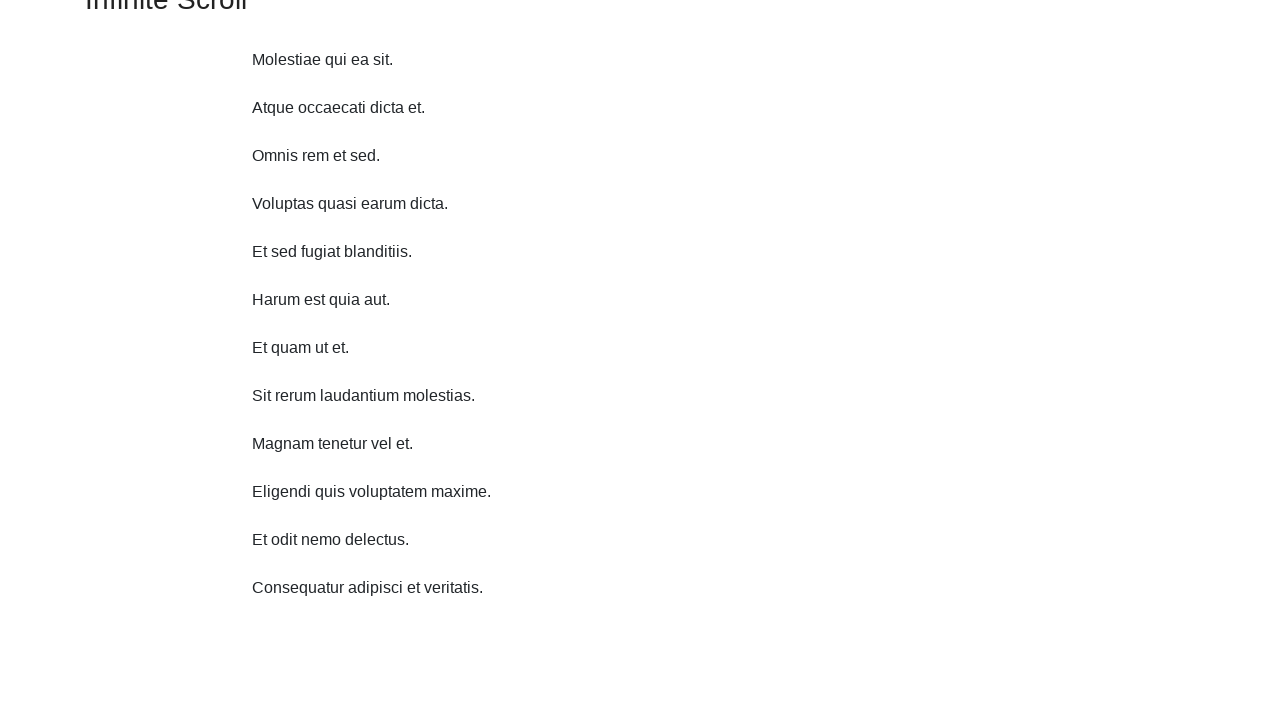

Scrolled down 750 pixels (iteration 4 of 10)
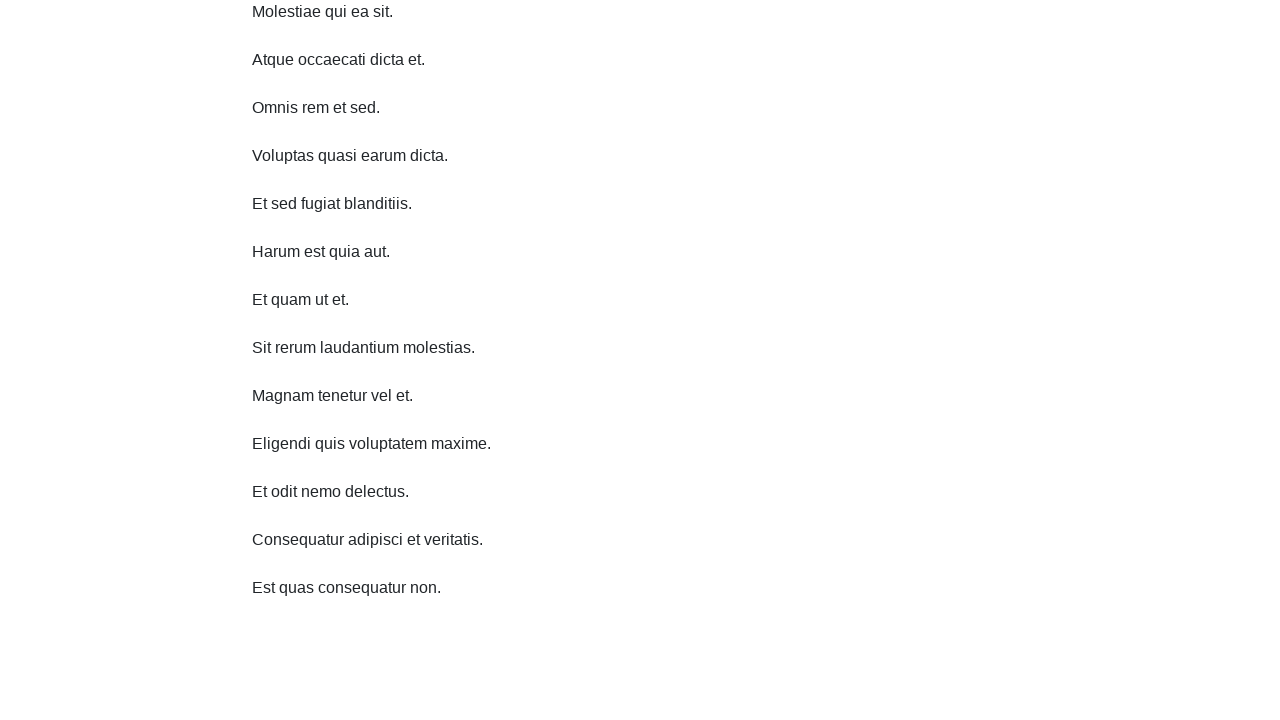

Waited 1 second before scrolling
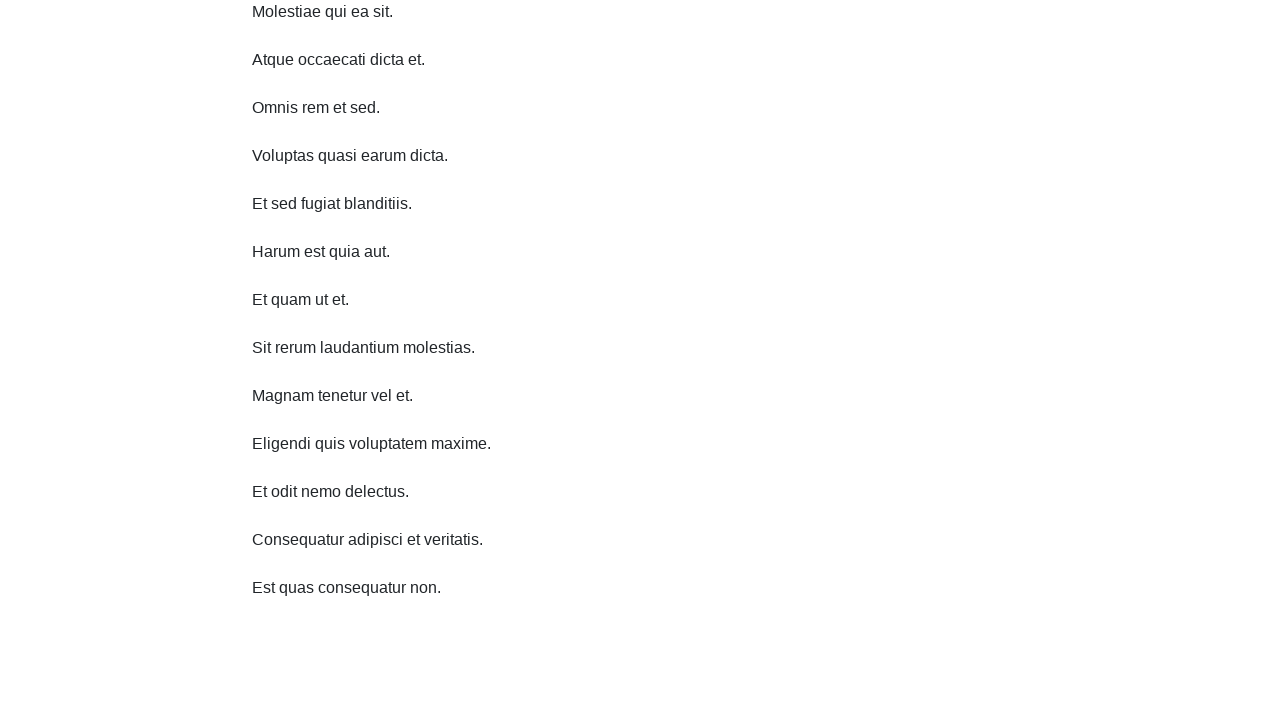

Scrolled down 750 pixels (iteration 5 of 10)
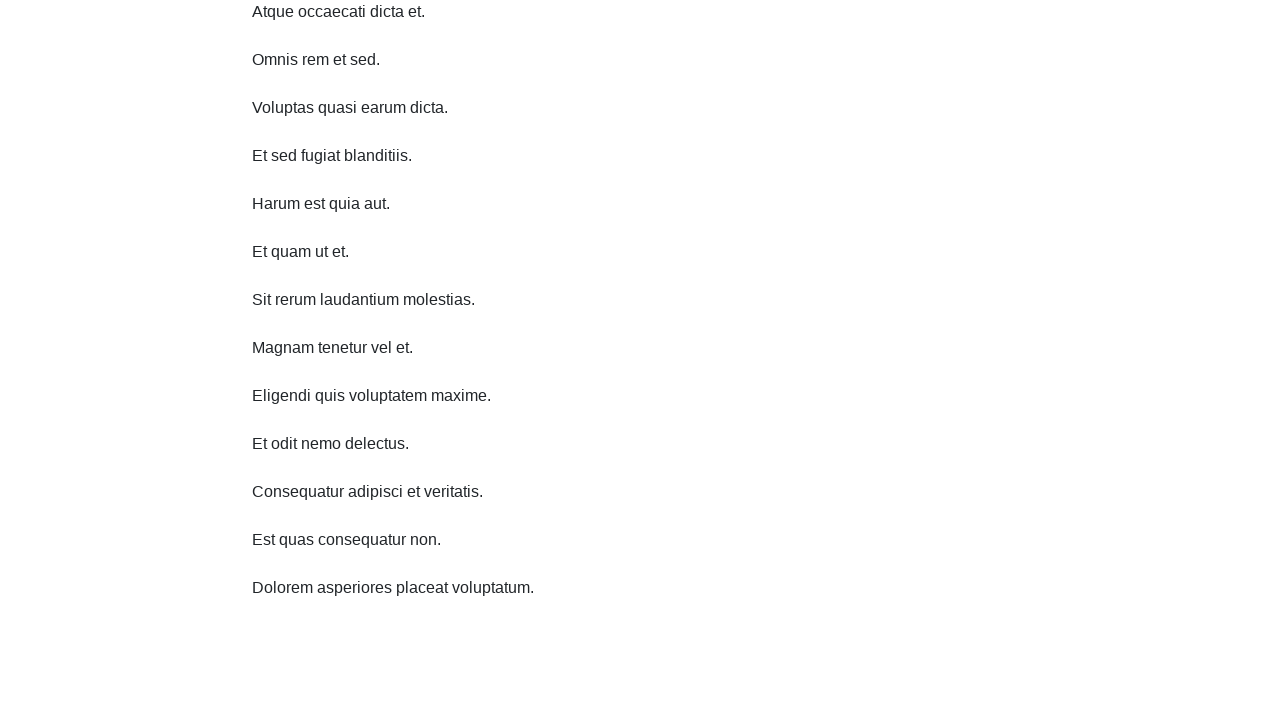

Waited 1 second before scrolling
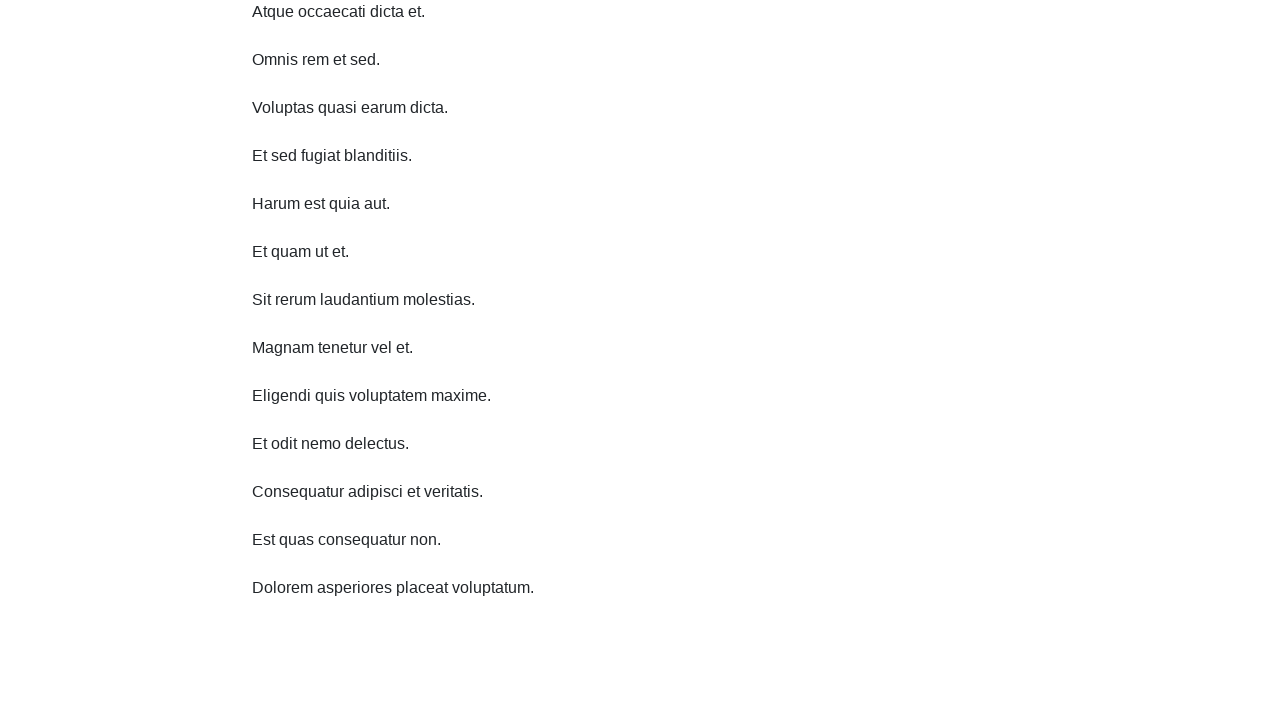

Scrolled down 750 pixels (iteration 6 of 10)
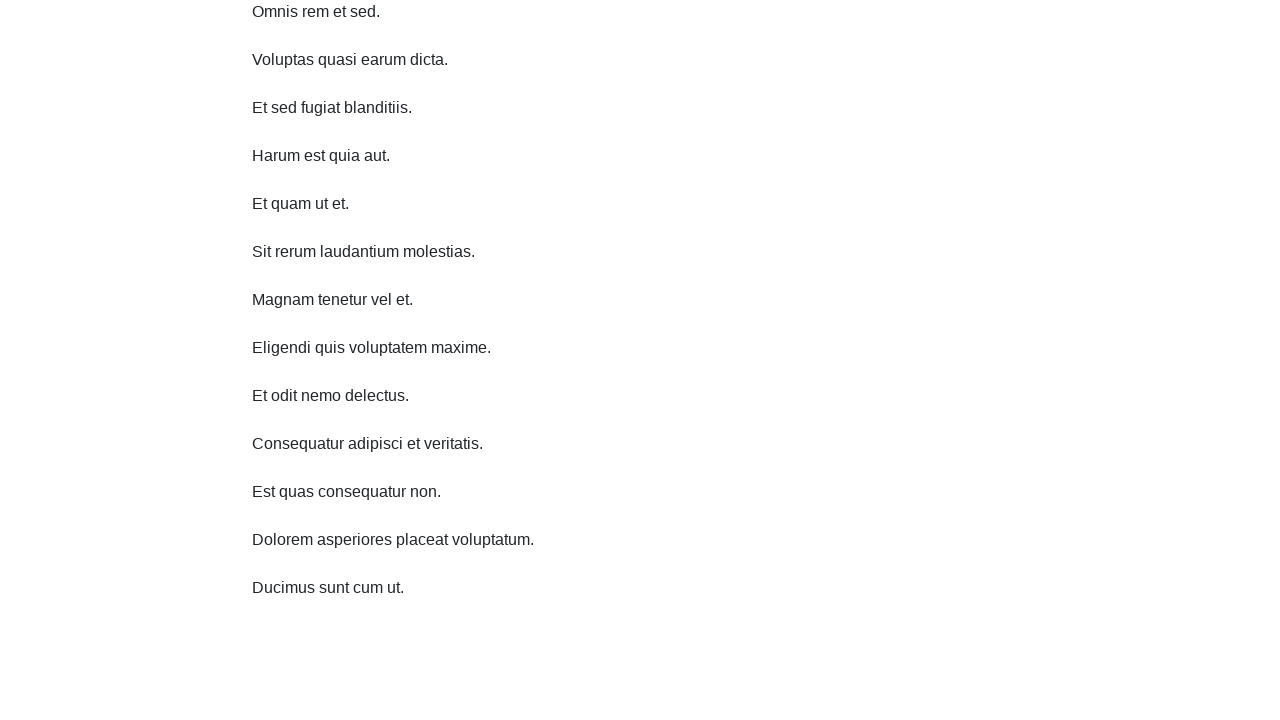

Waited 1 second before scrolling
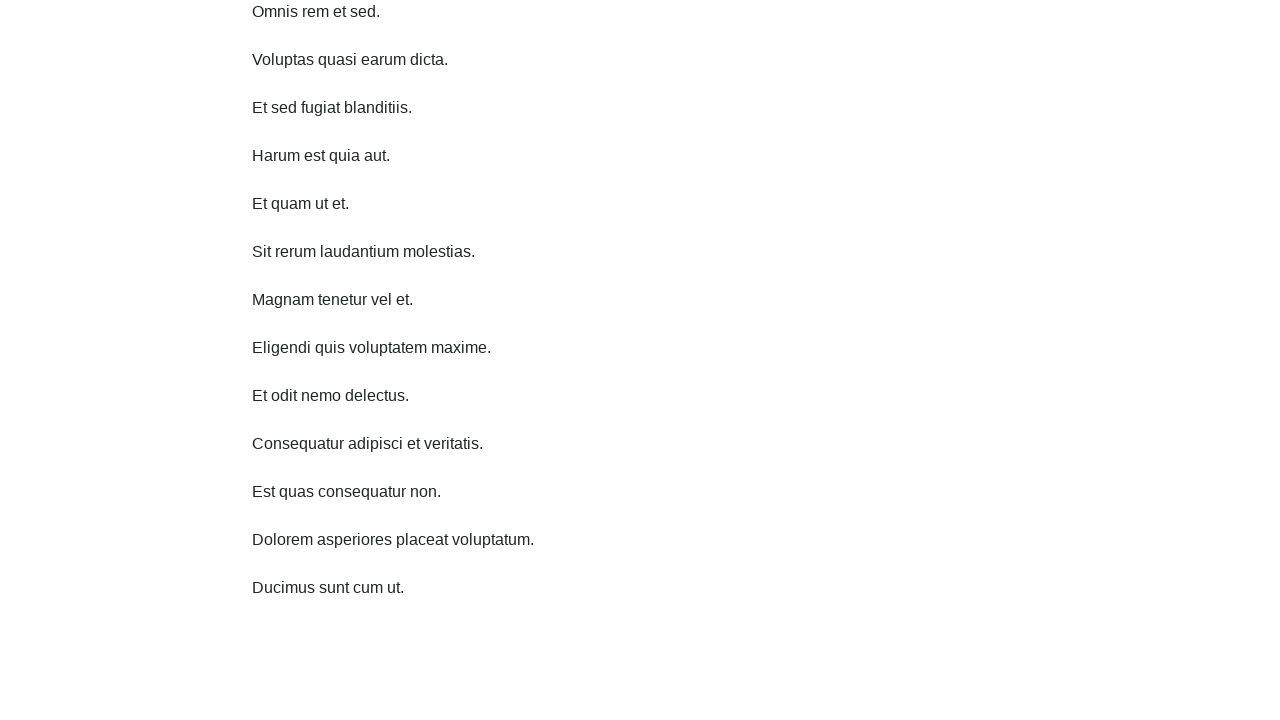

Scrolled down 750 pixels (iteration 7 of 10)
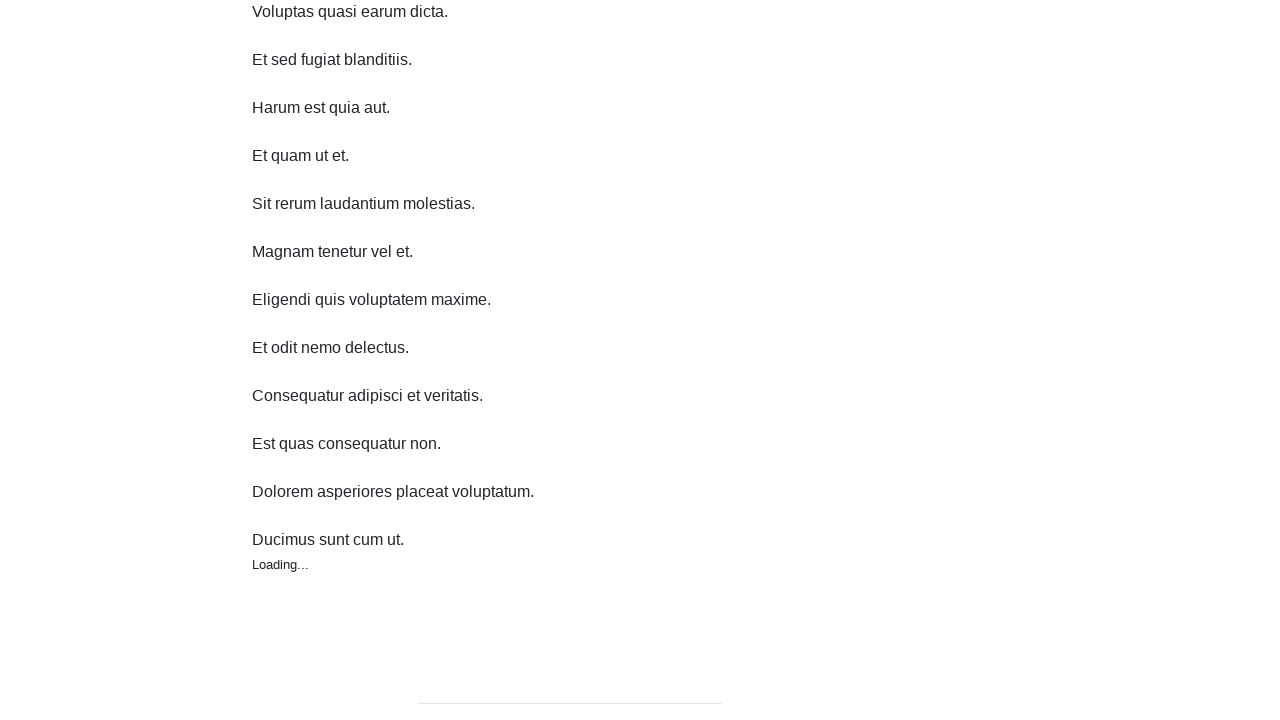

Waited 1 second before scrolling
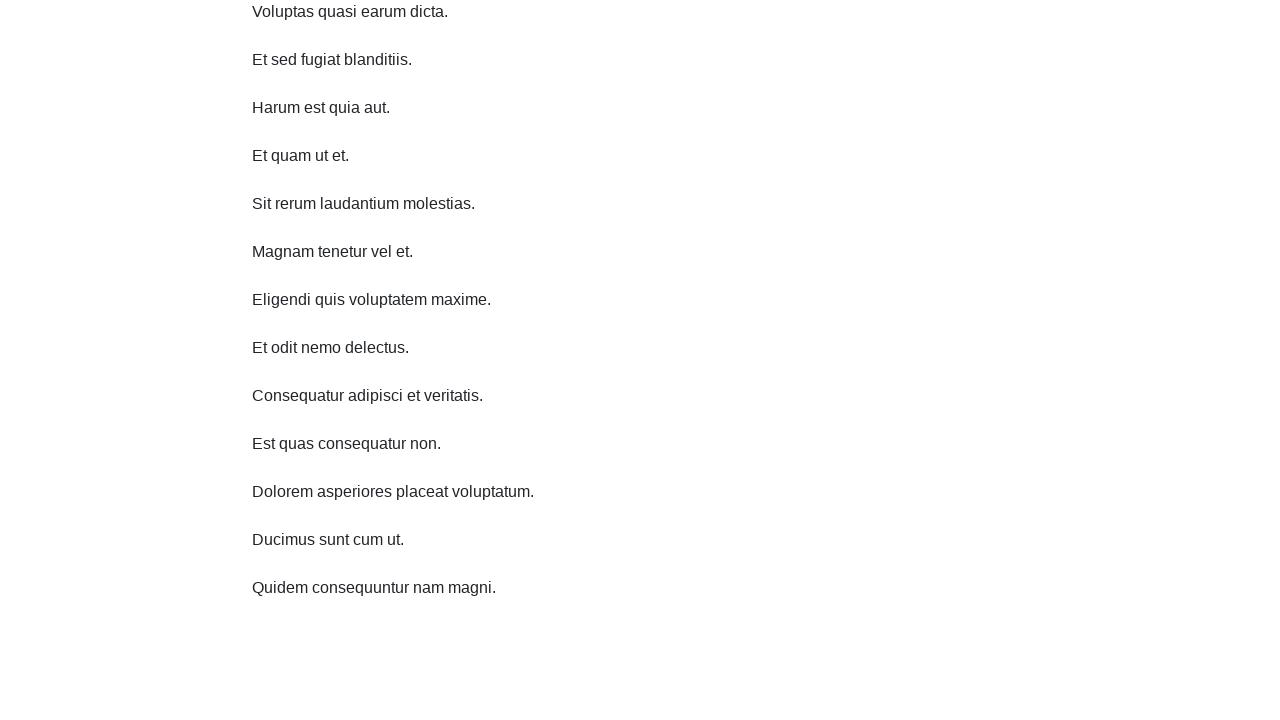

Scrolled down 750 pixels (iteration 8 of 10)
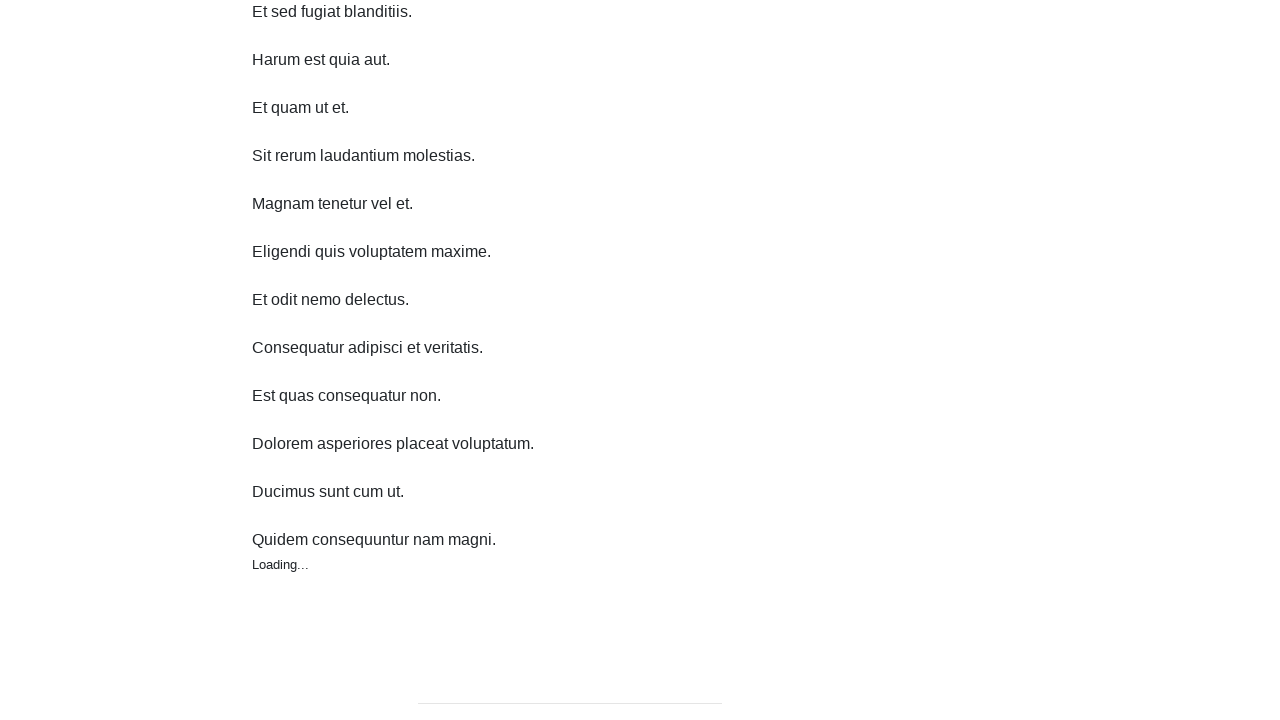

Waited 1 second before scrolling
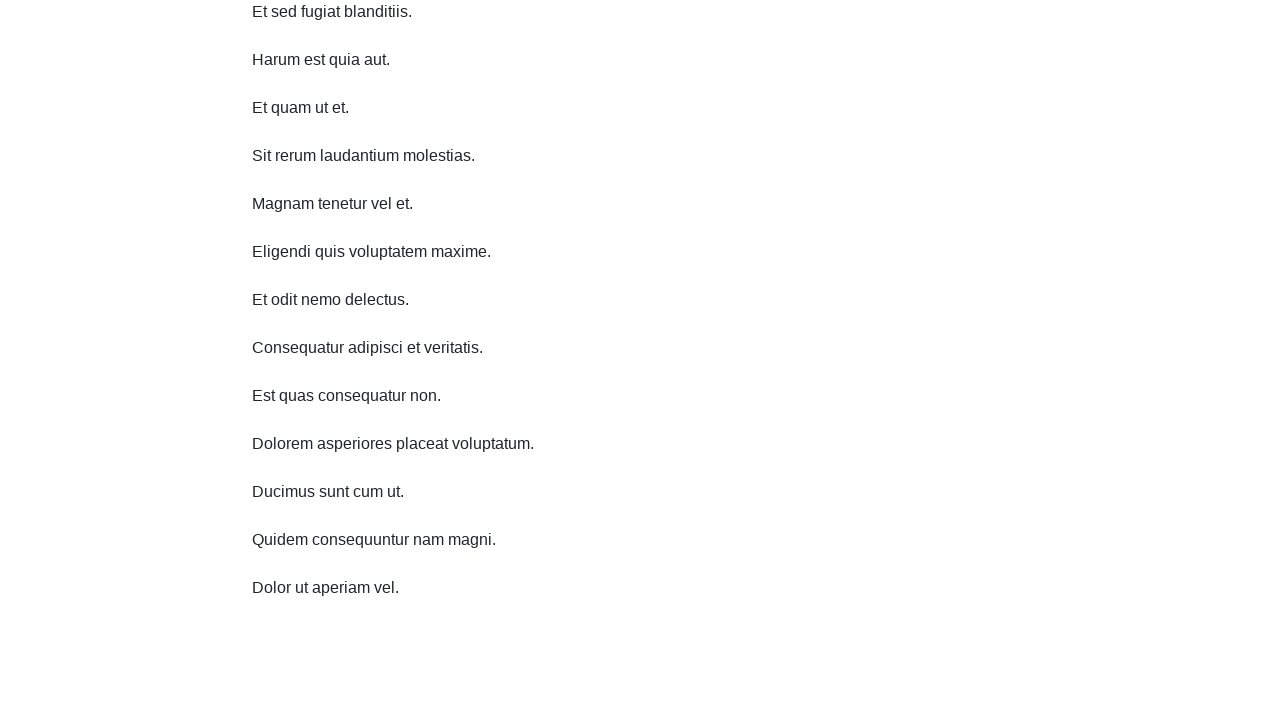

Scrolled down 750 pixels (iteration 9 of 10)
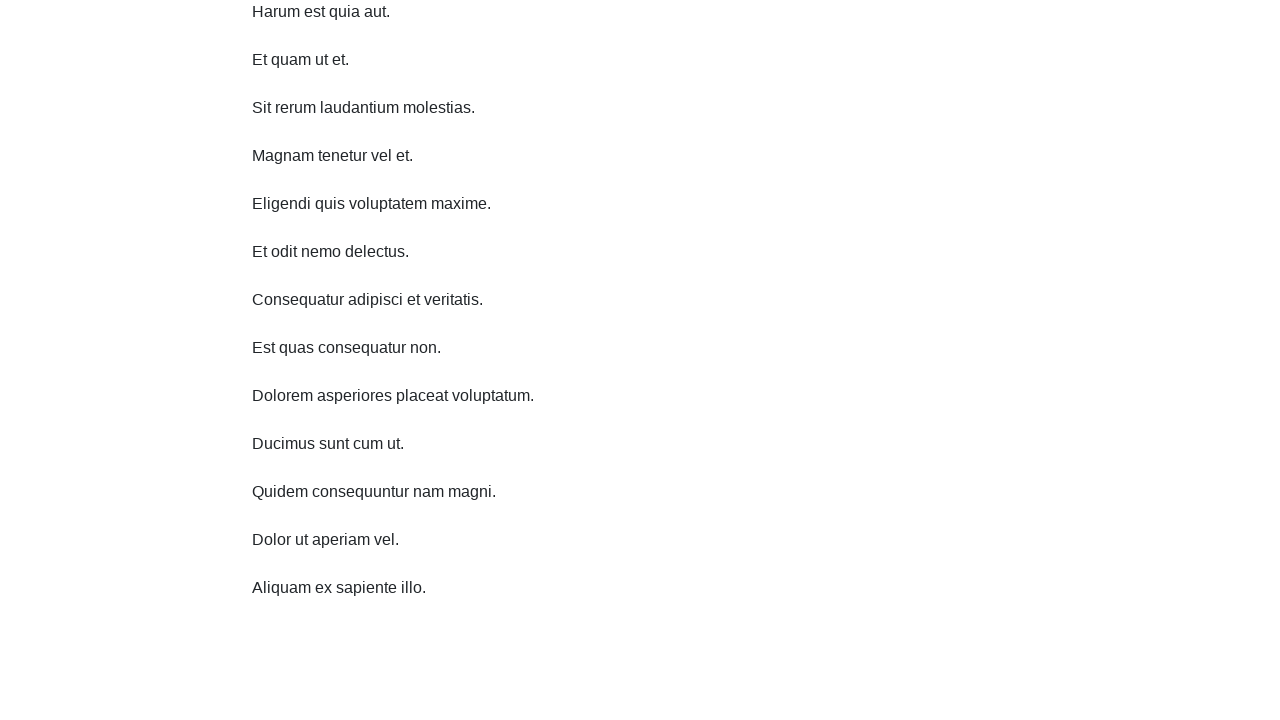

Waited 1 second before scrolling
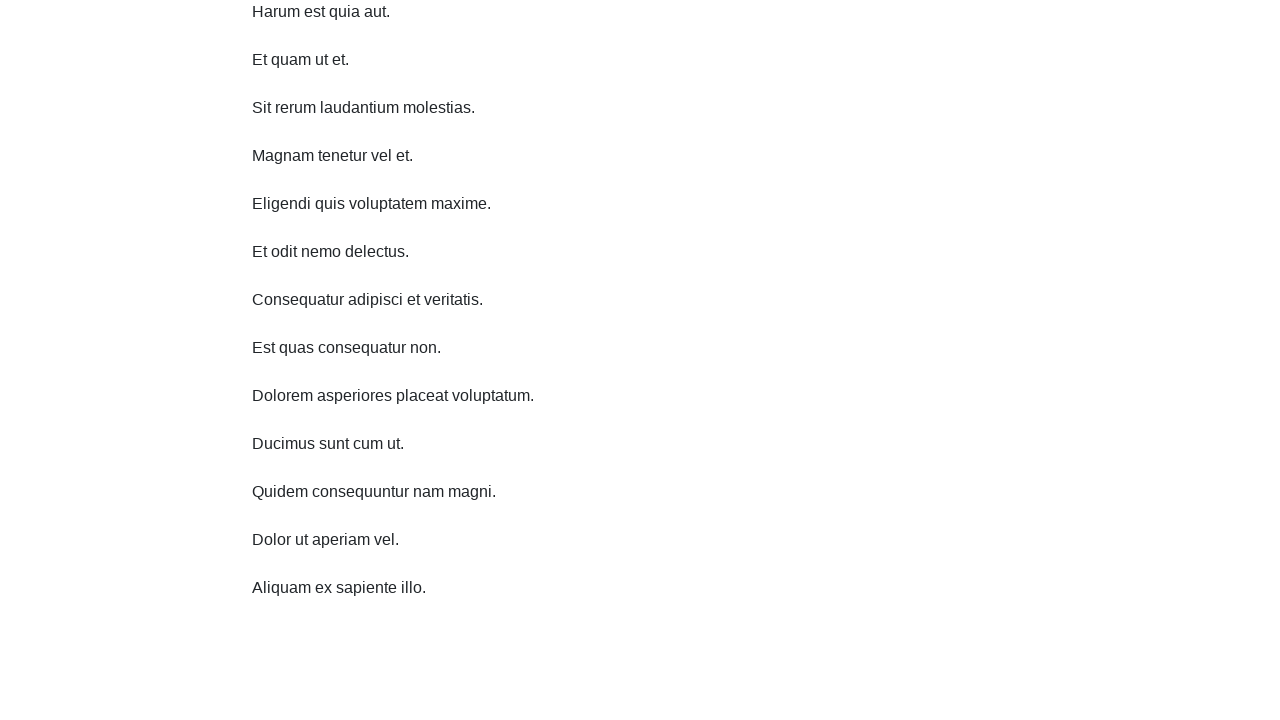

Scrolled down 750 pixels (iteration 10 of 10)
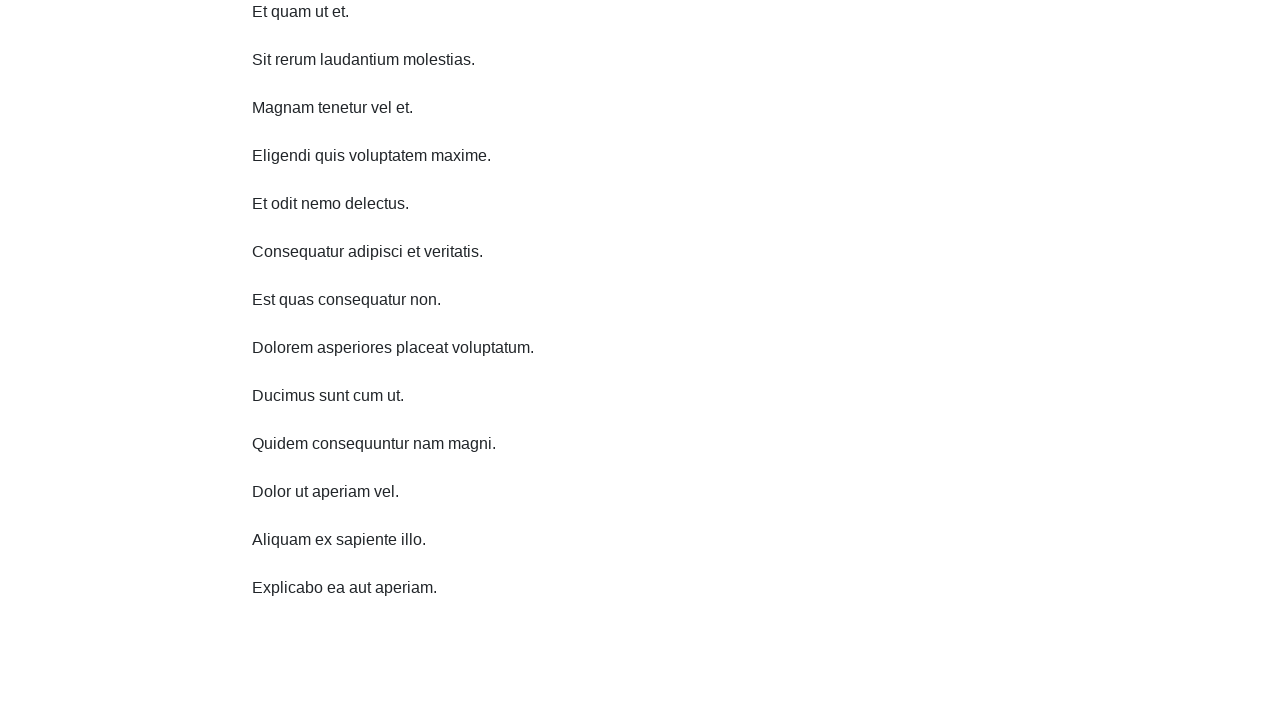

Waited 1 second before scrolling
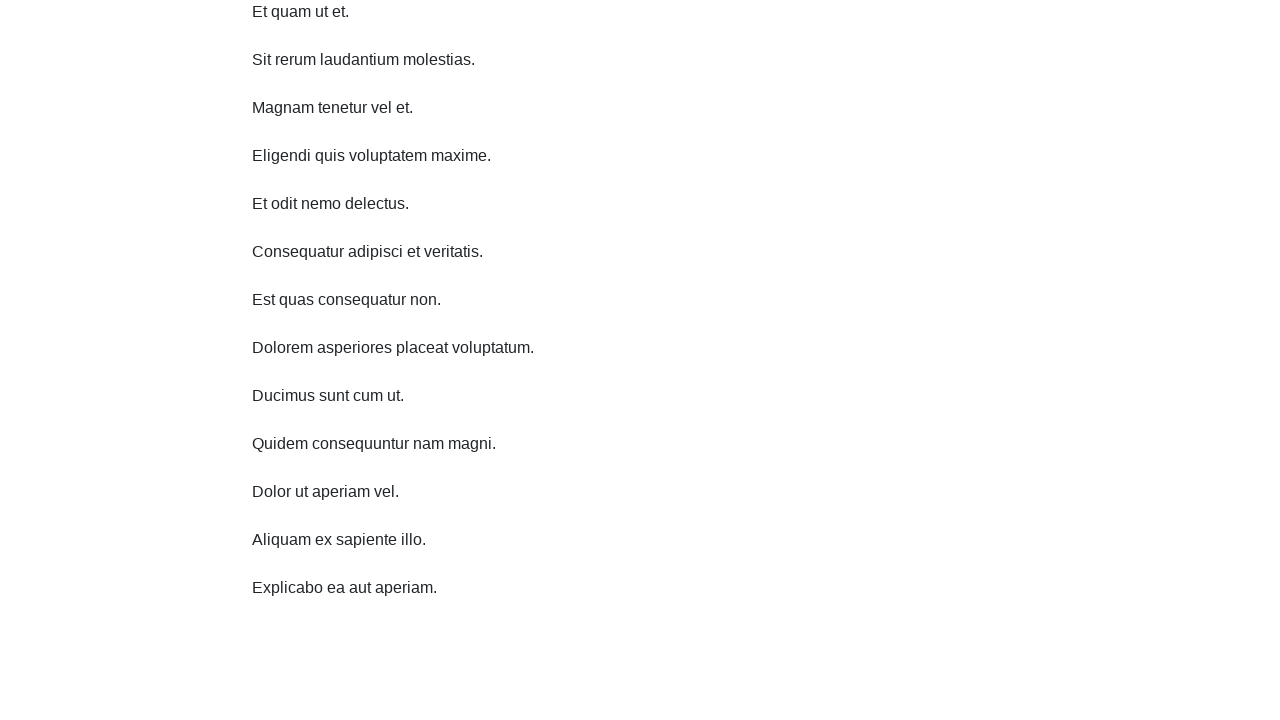

Scrolled up 750 pixels (iteration 1 of 10)
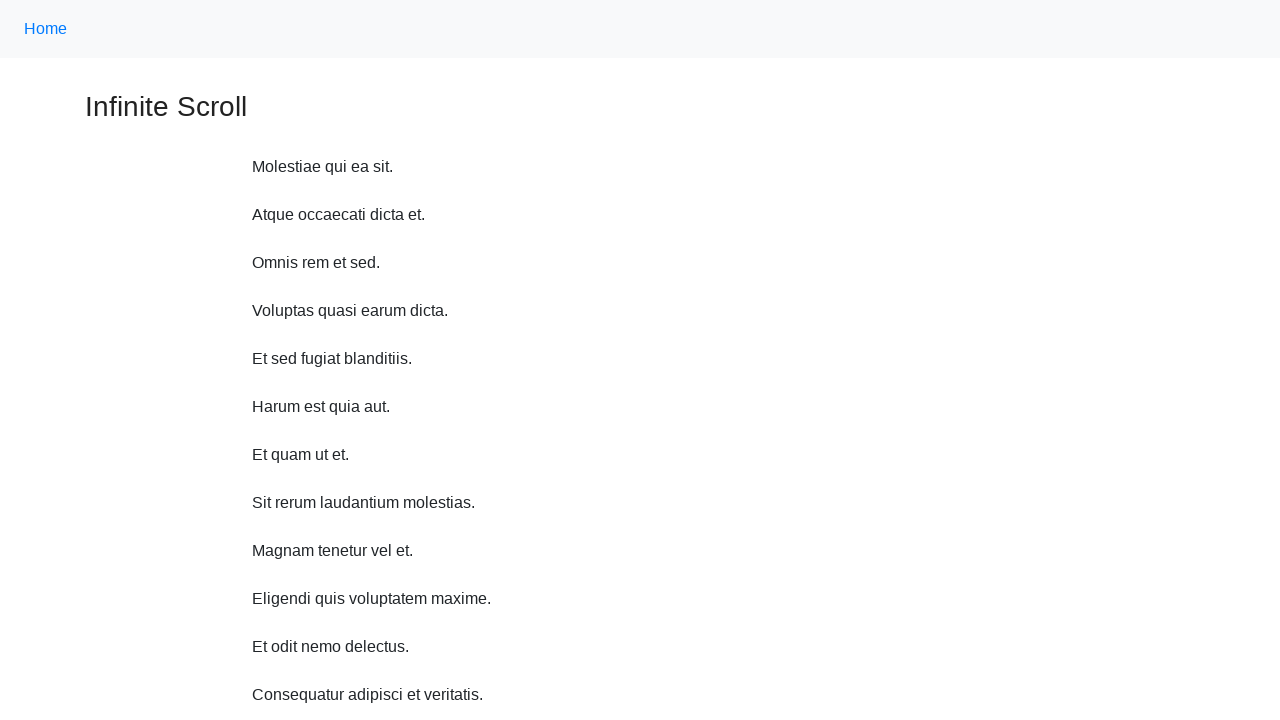

Waited 1 second before scrolling
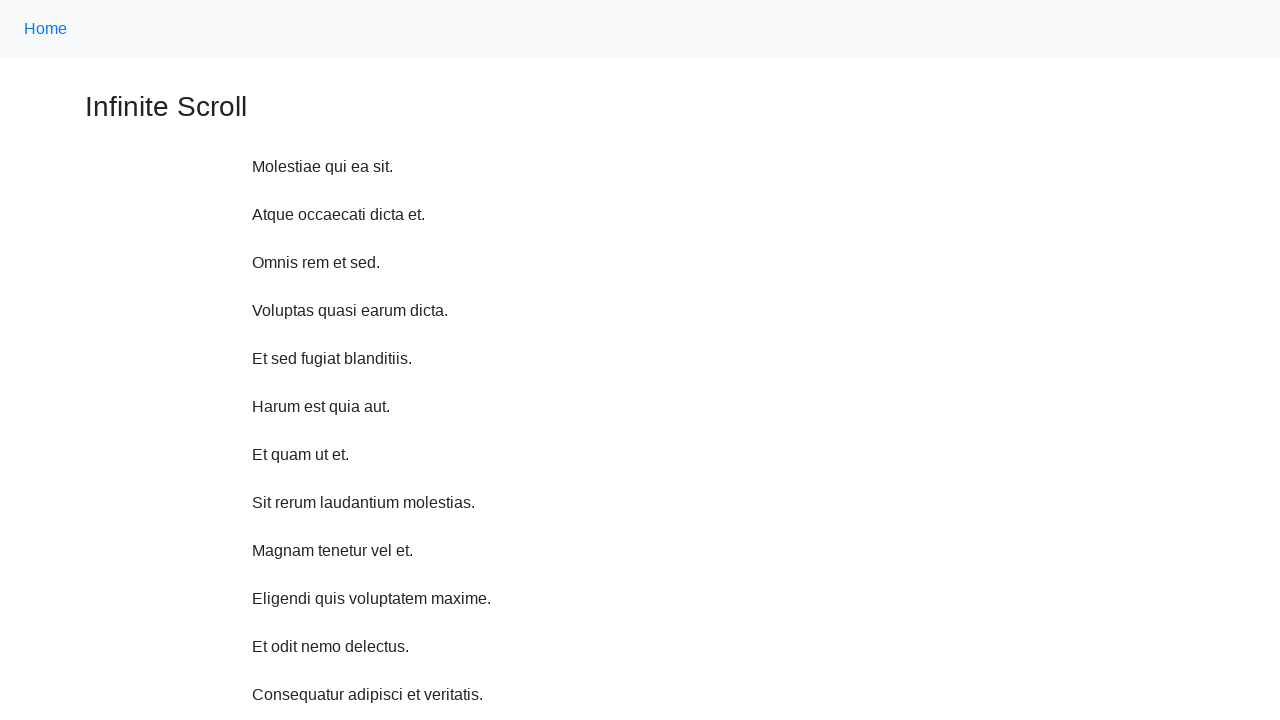

Scrolled up 750 pixels (iteration 2 of 10)
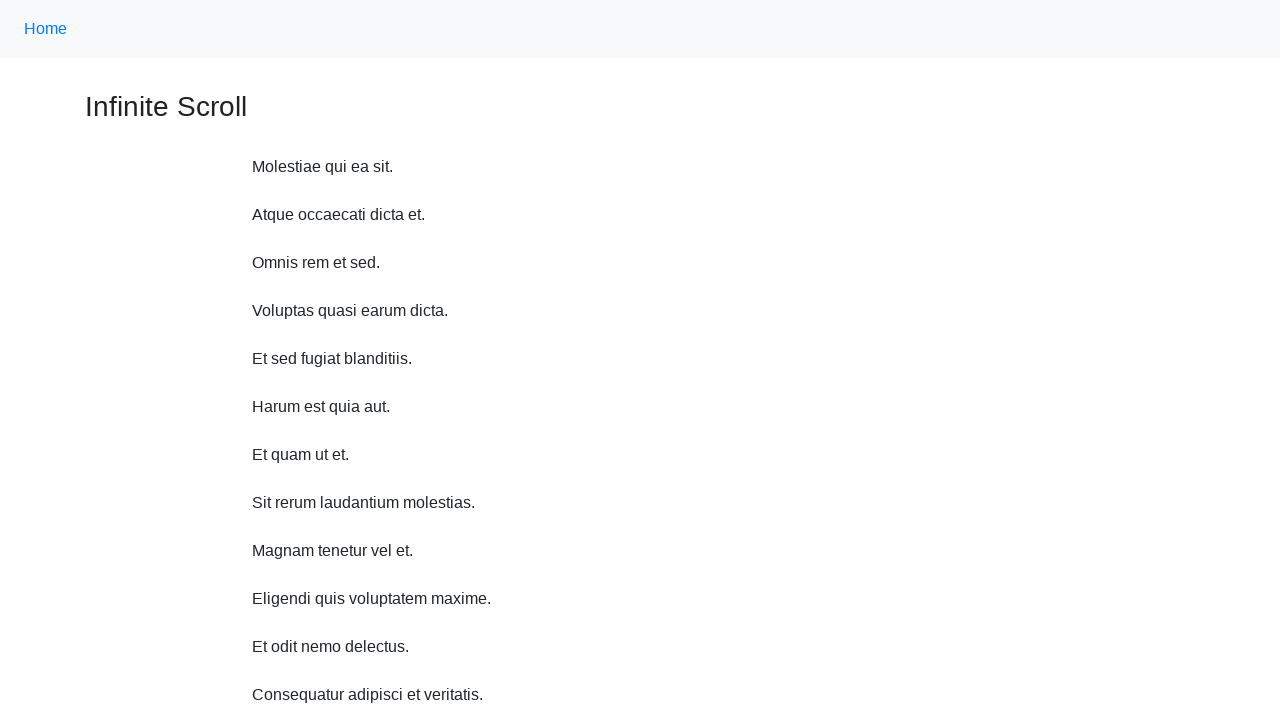

Waited 1 second before scrolling
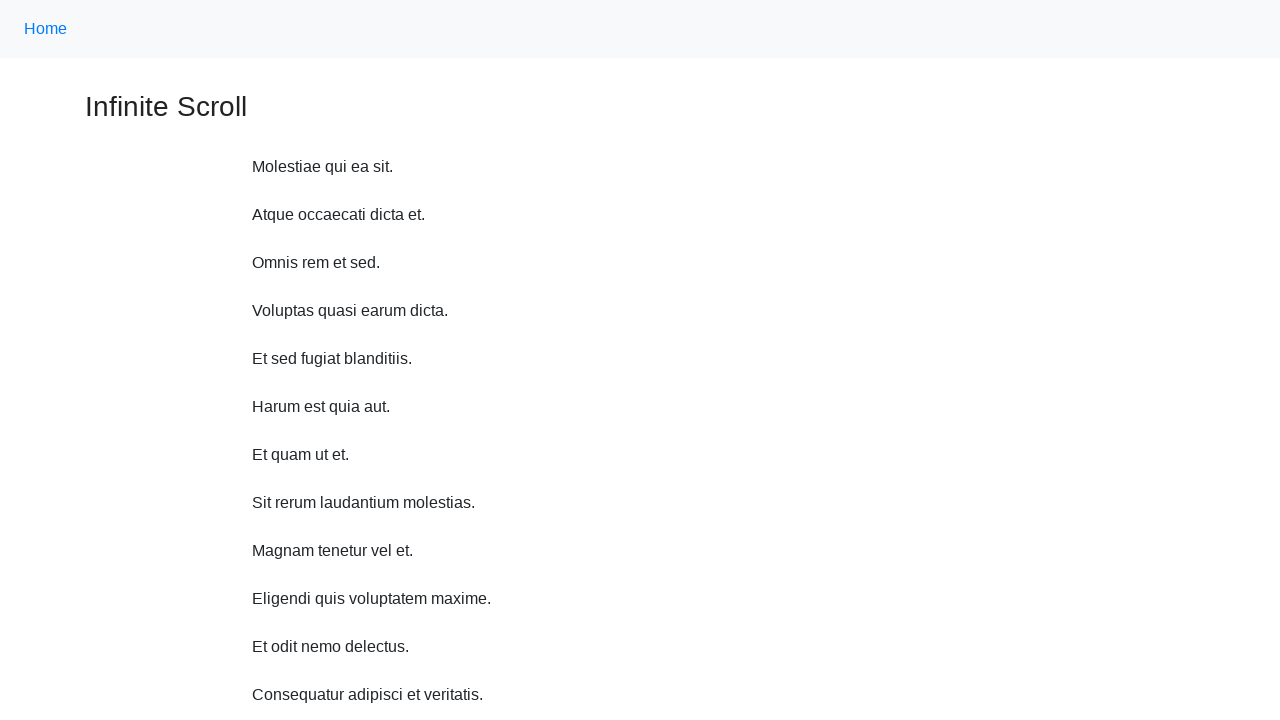

Scrolled up 750 pixels (iteration 3 of 10)
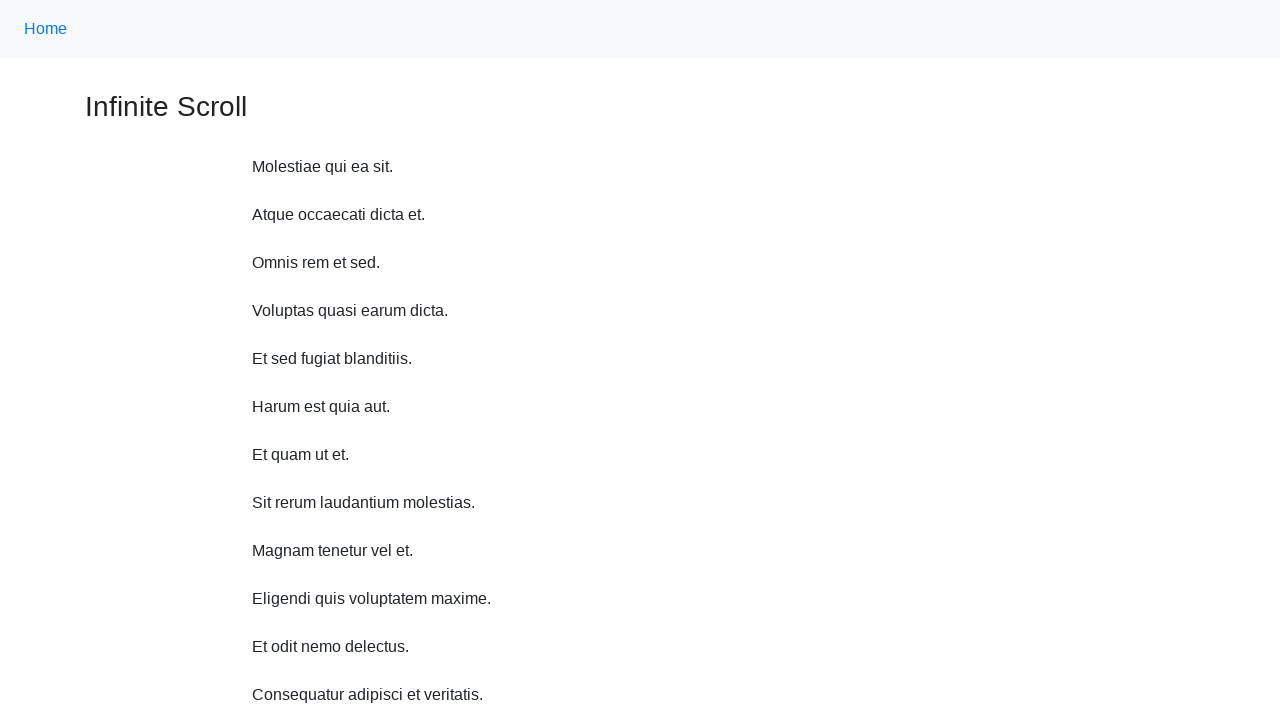

Waited 1 second before scrolling
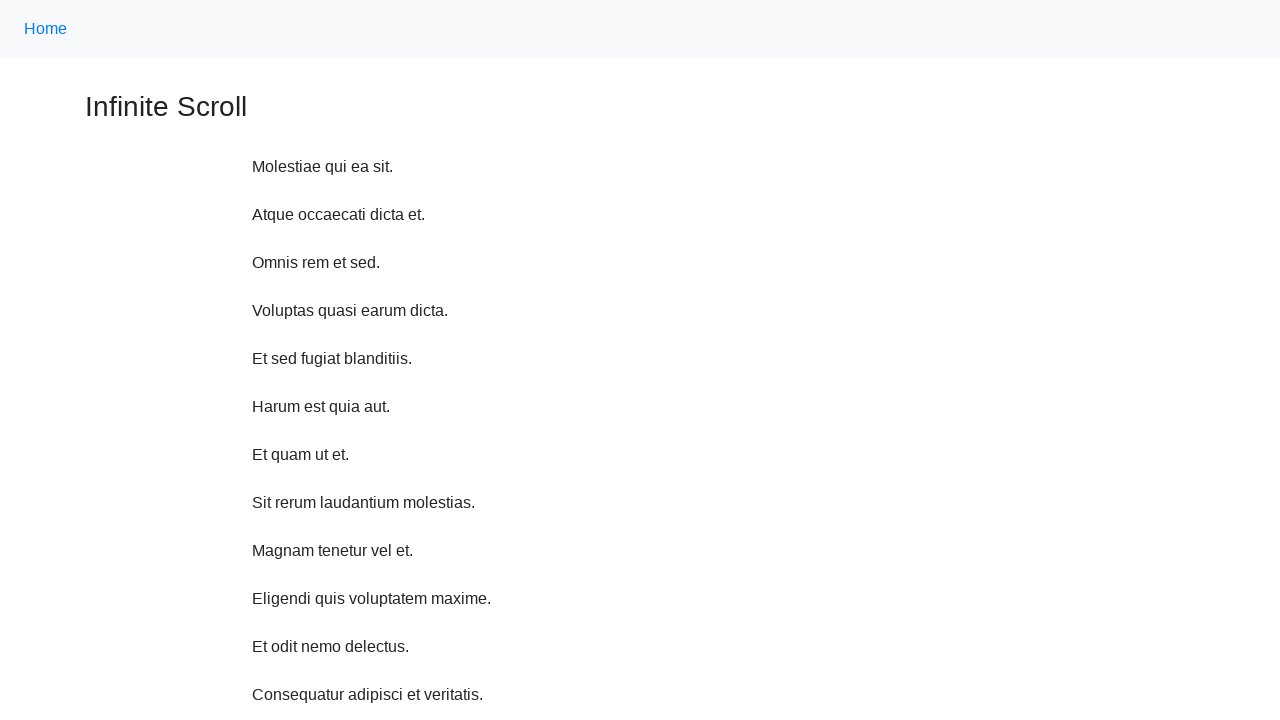

Scrolled up 750 pixels (iteration 4 of 10)
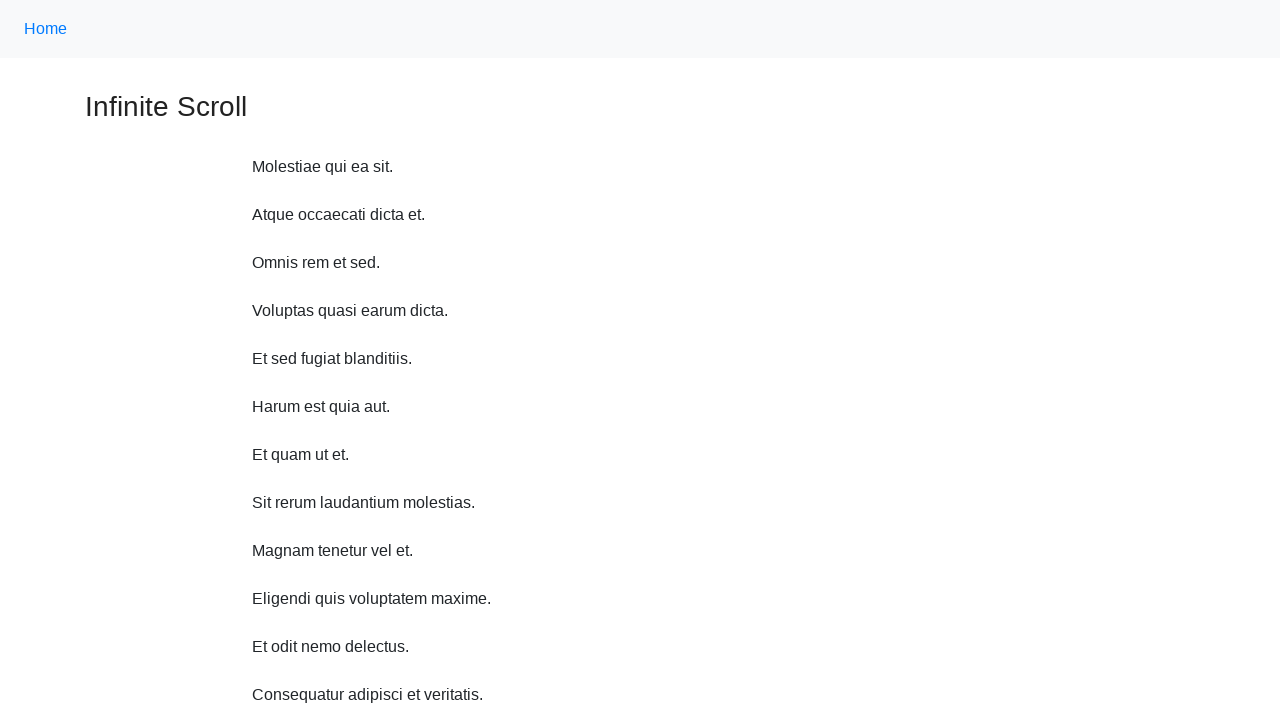

Waited 1 second before scrolling
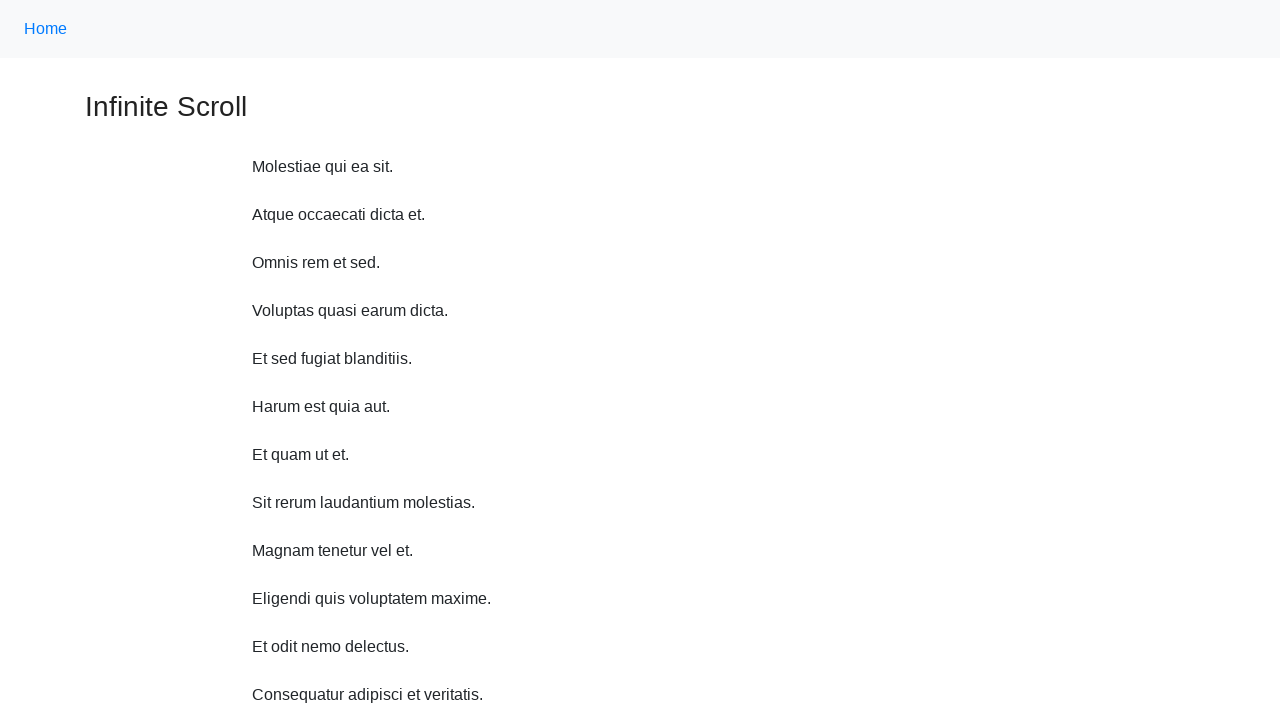

Scrolled up 750 pixels (iteration 5 of 10)
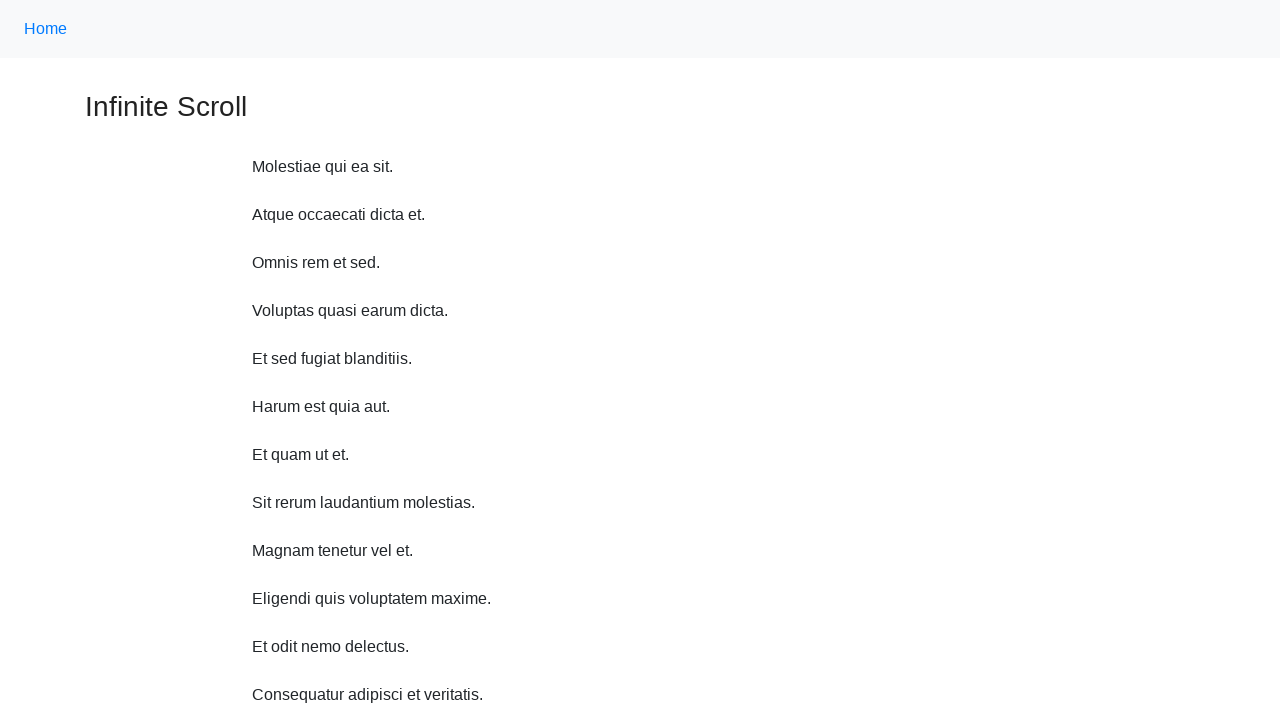

Waited 1 second before scrolling
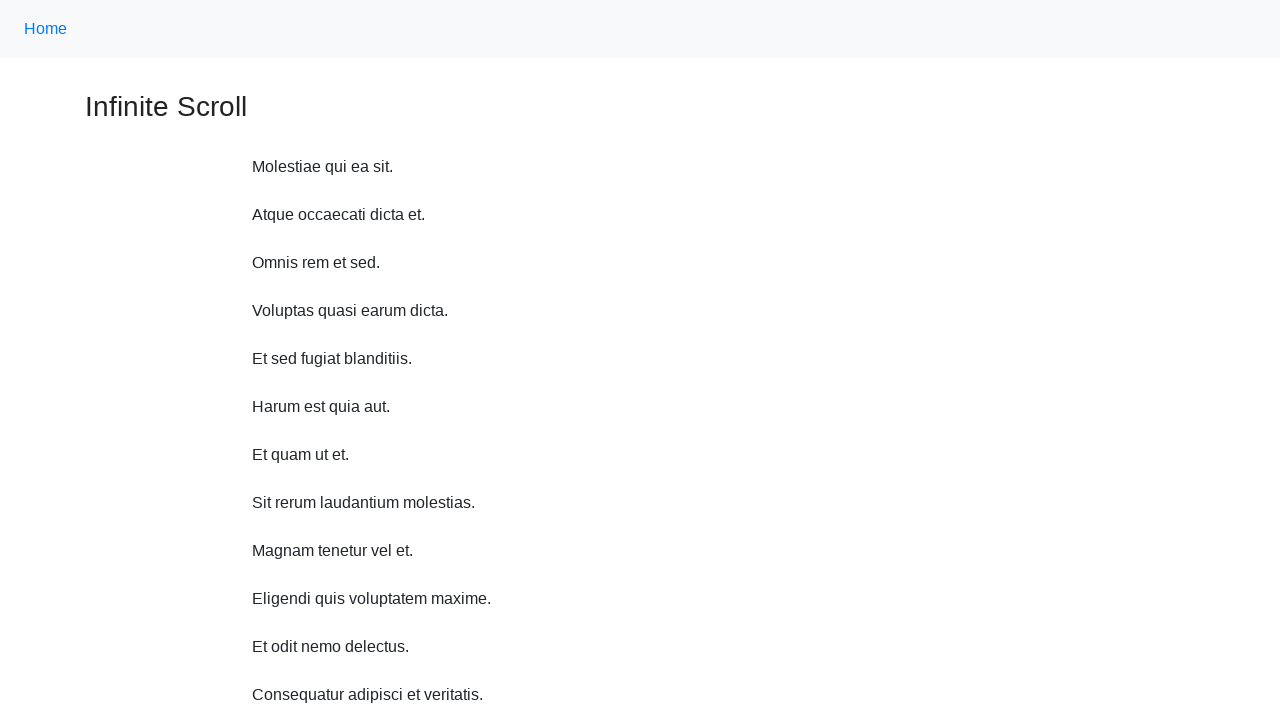

Scrolled up 750 pixels (iteration 6 of 10)
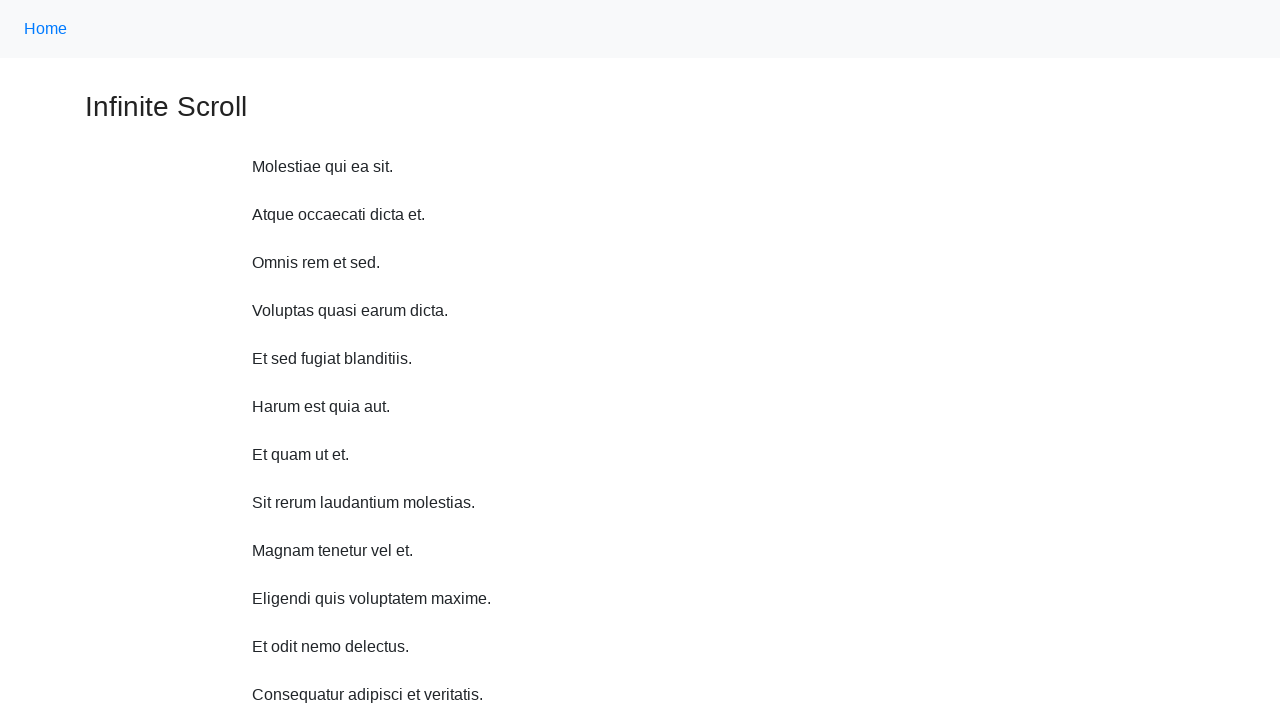

Waited 1 second before scrolling
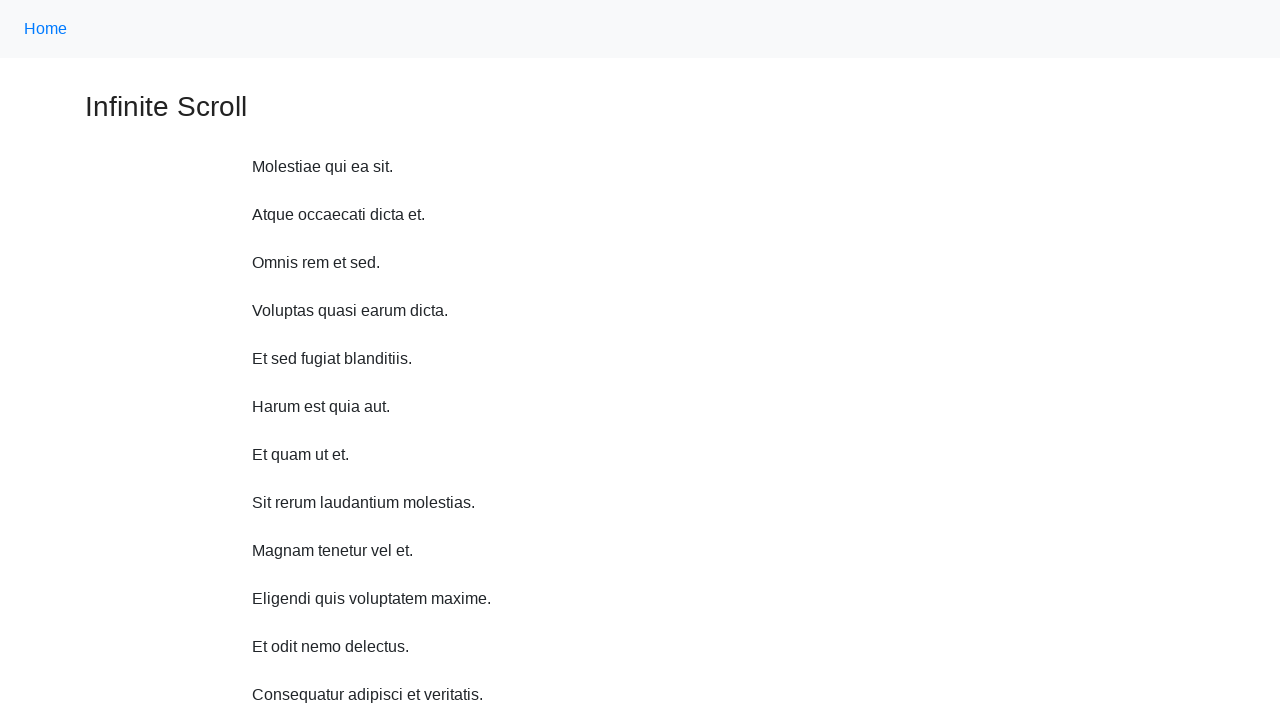

Scrolled up 750 pixels (iteration 7 of 10)
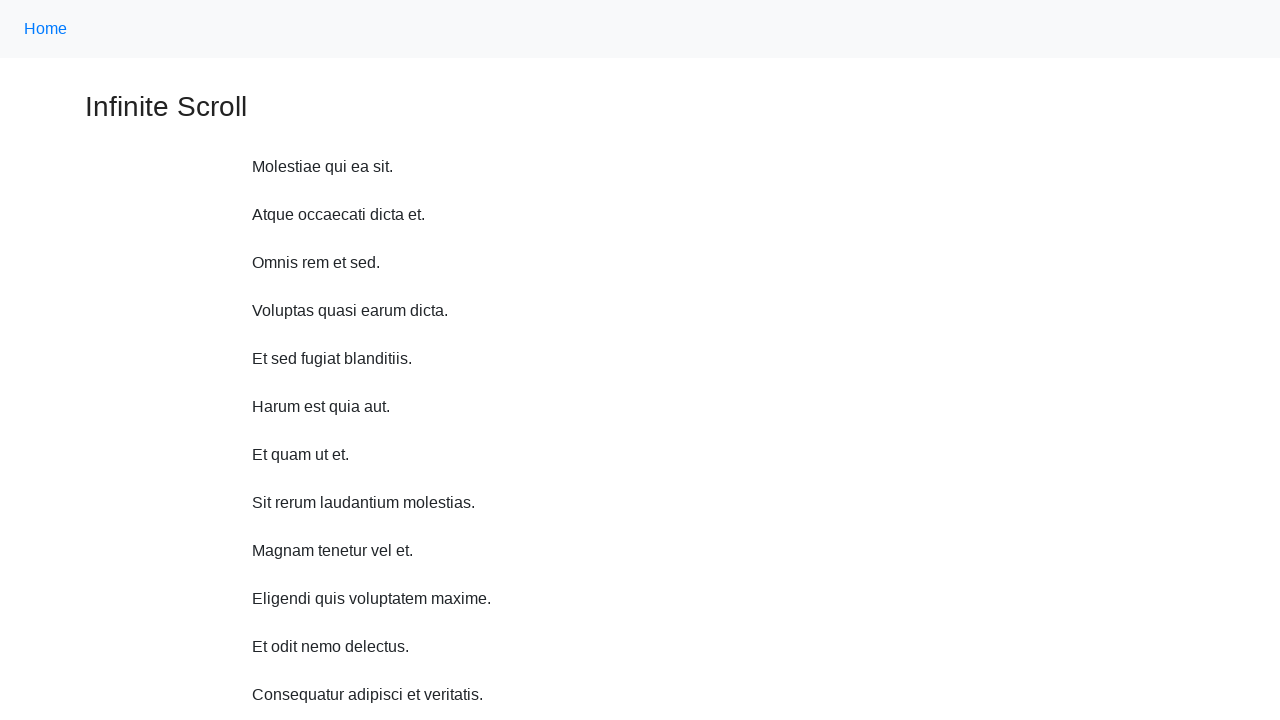

Waited 1 second before scrolling
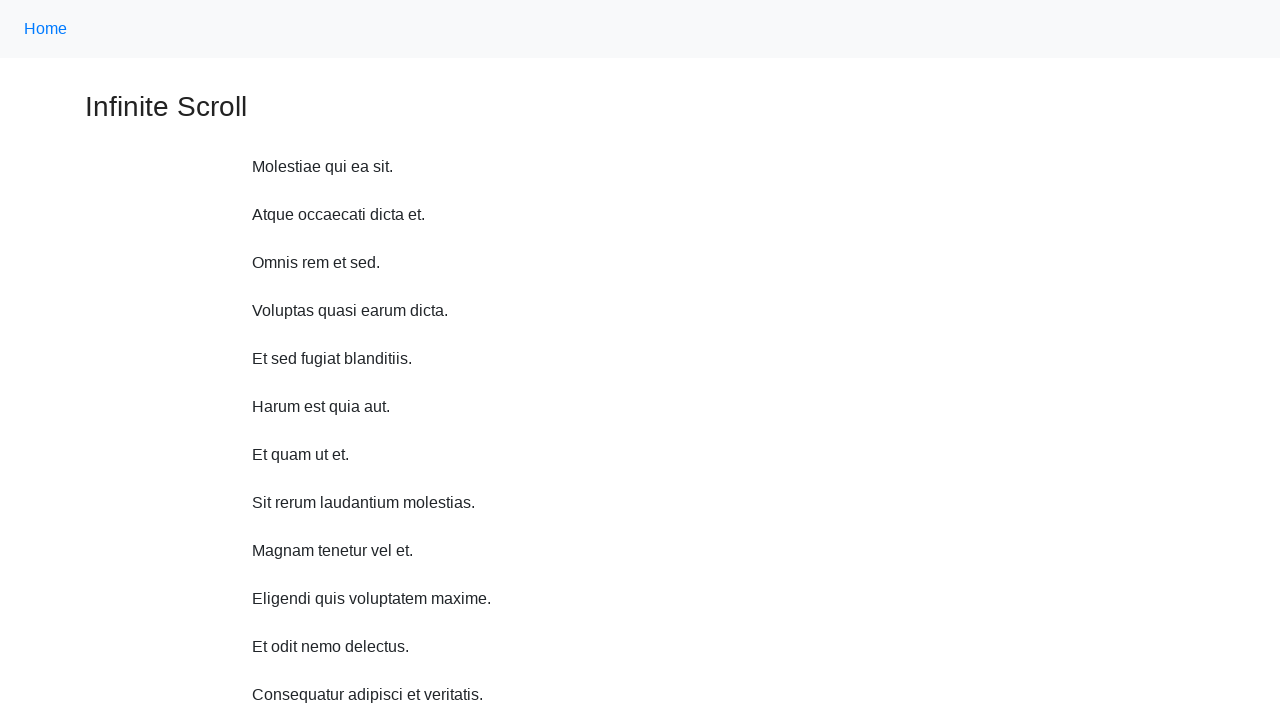

Scrolled up 750 pixels (iteration 8 of 10)
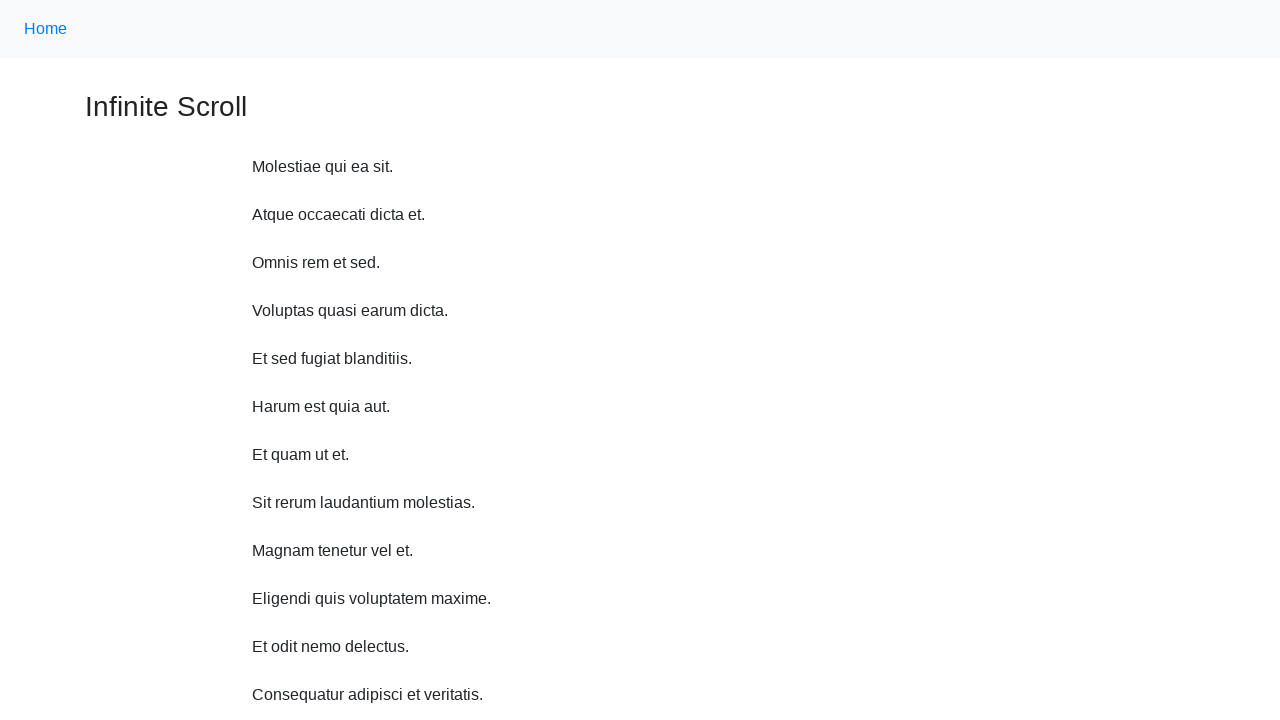

Waited 1 second before scrolling
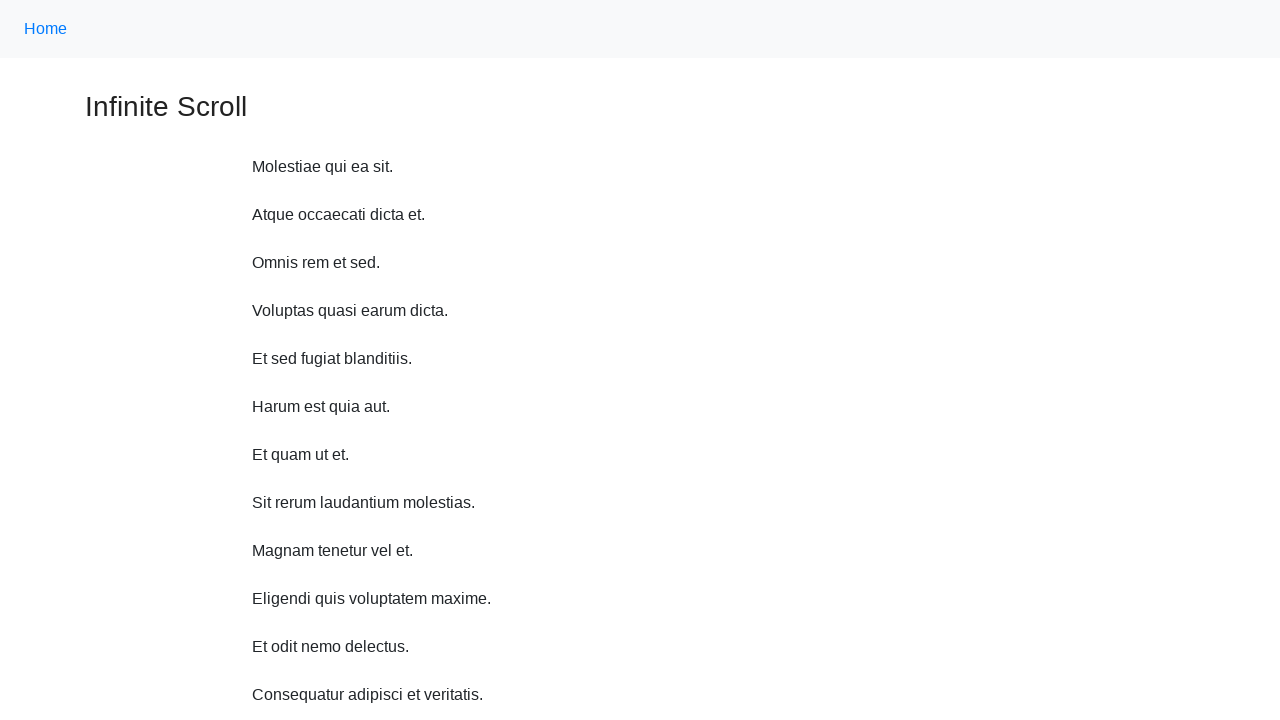

Scrolled up 750 pixels (iteration 9 of 10)
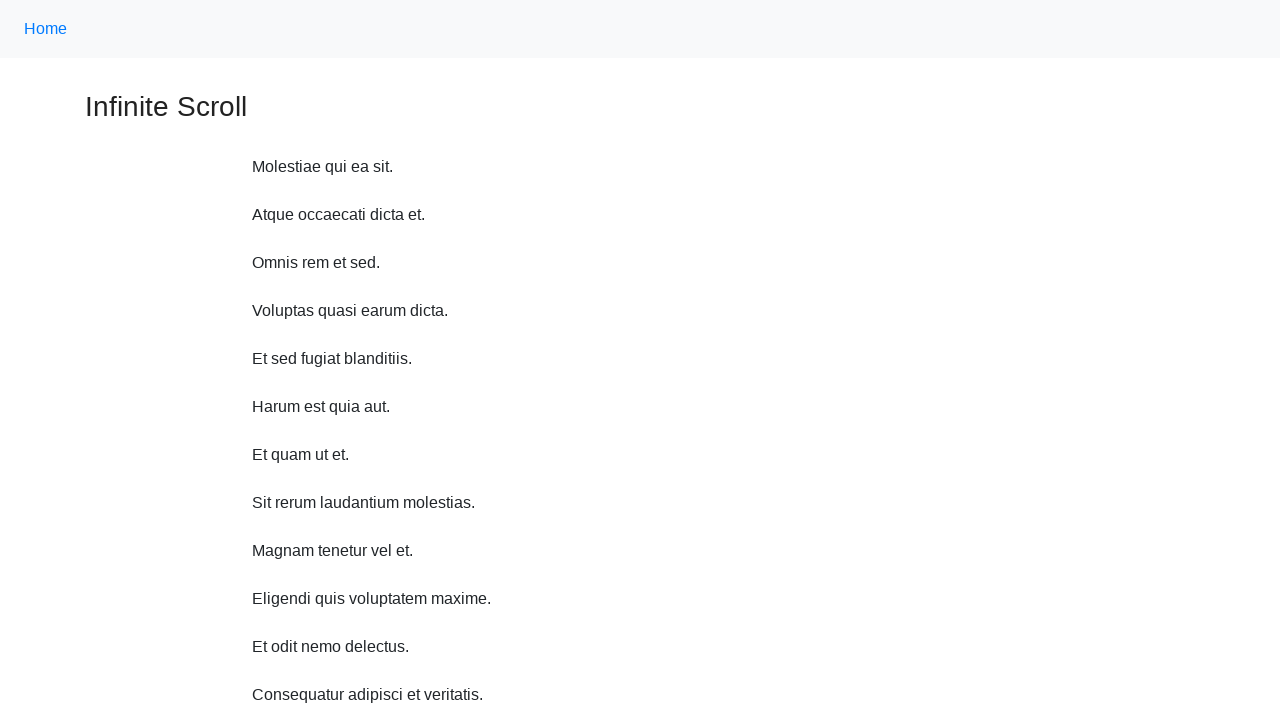

Waited 1 second before scrolling
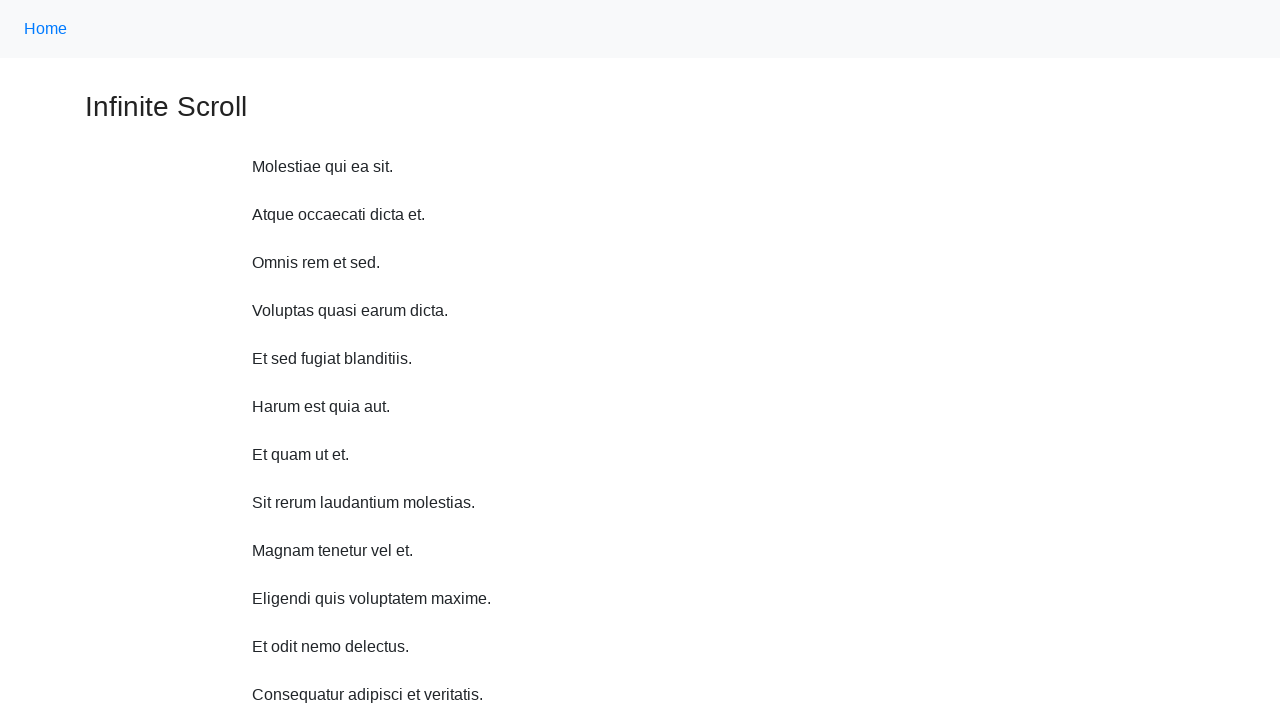

Scrolled up 750 pixels (iteration 10 of 10)
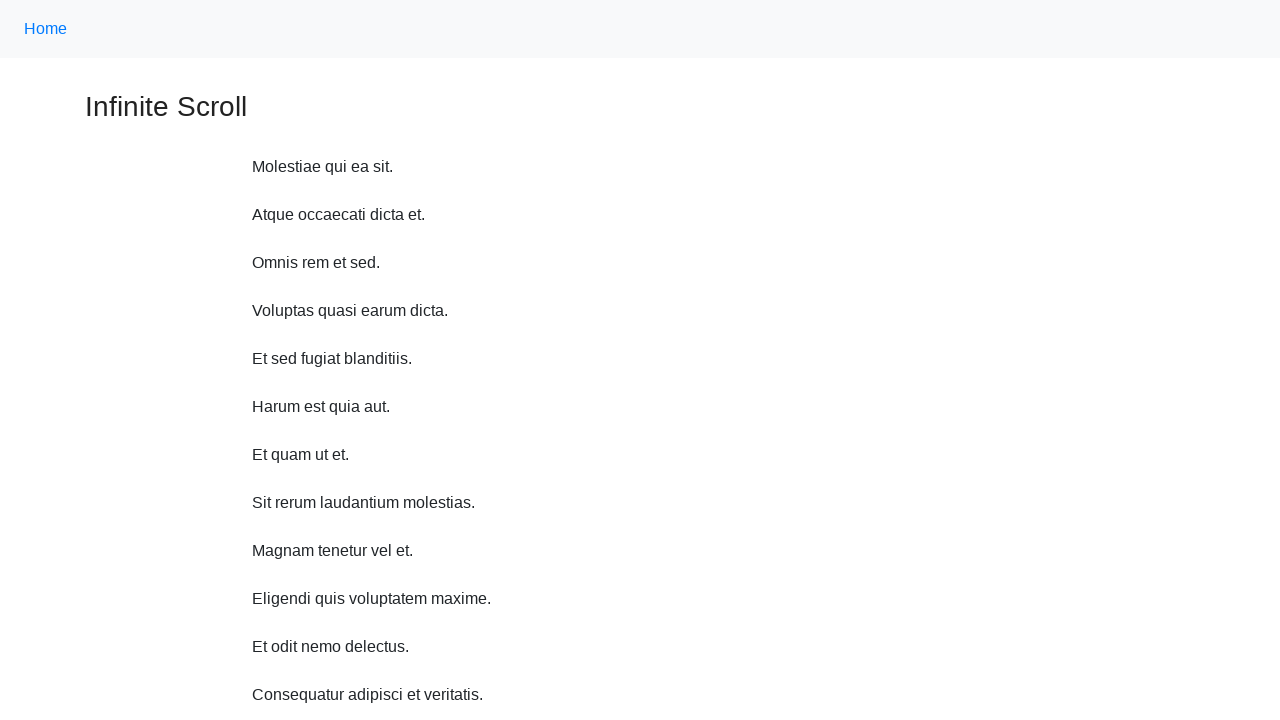

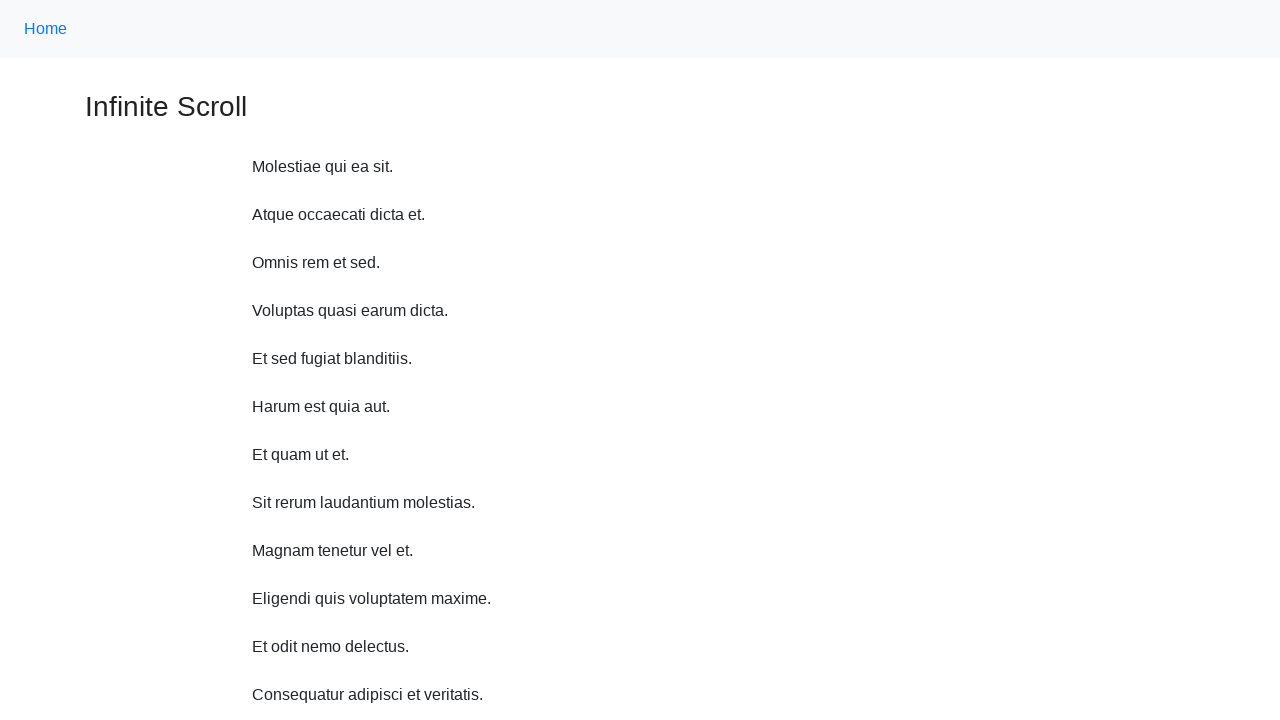